Tests adding multiple items from different categories to shopping cart and navigating through product pages

Starting URL: https://shop.polymer-project.org/

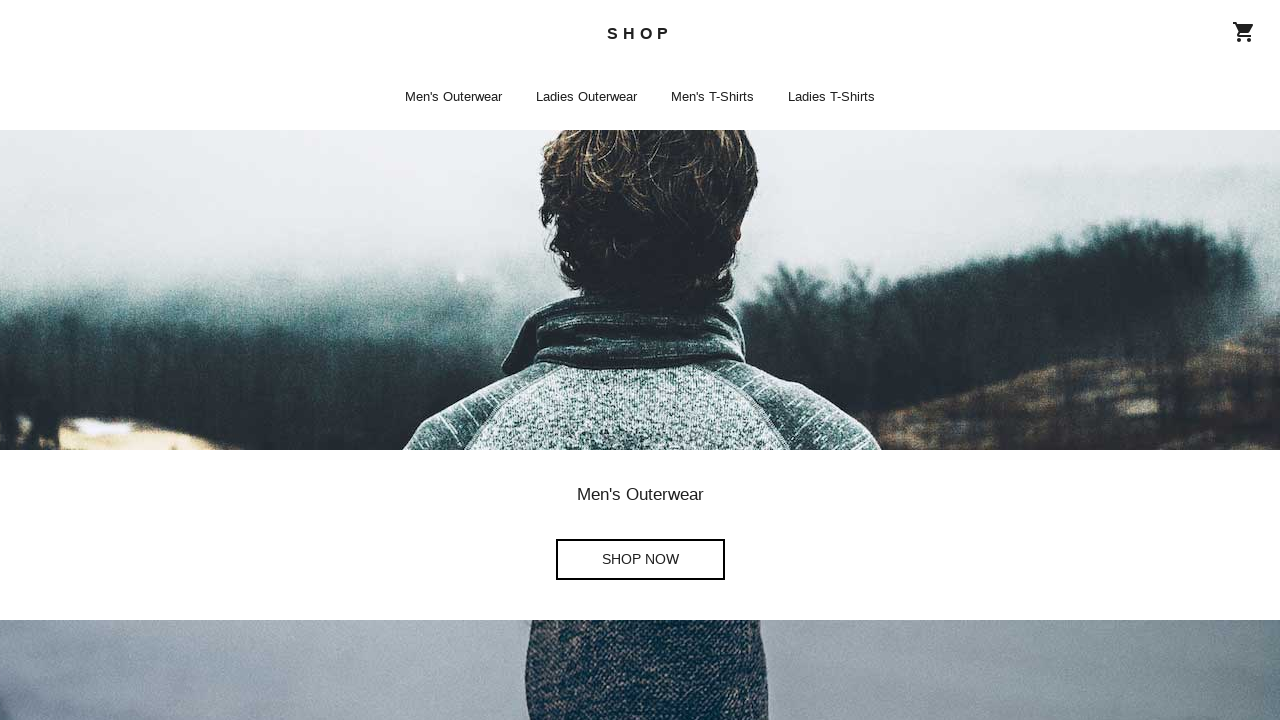

Accessed shadow DOM of shop-app home element
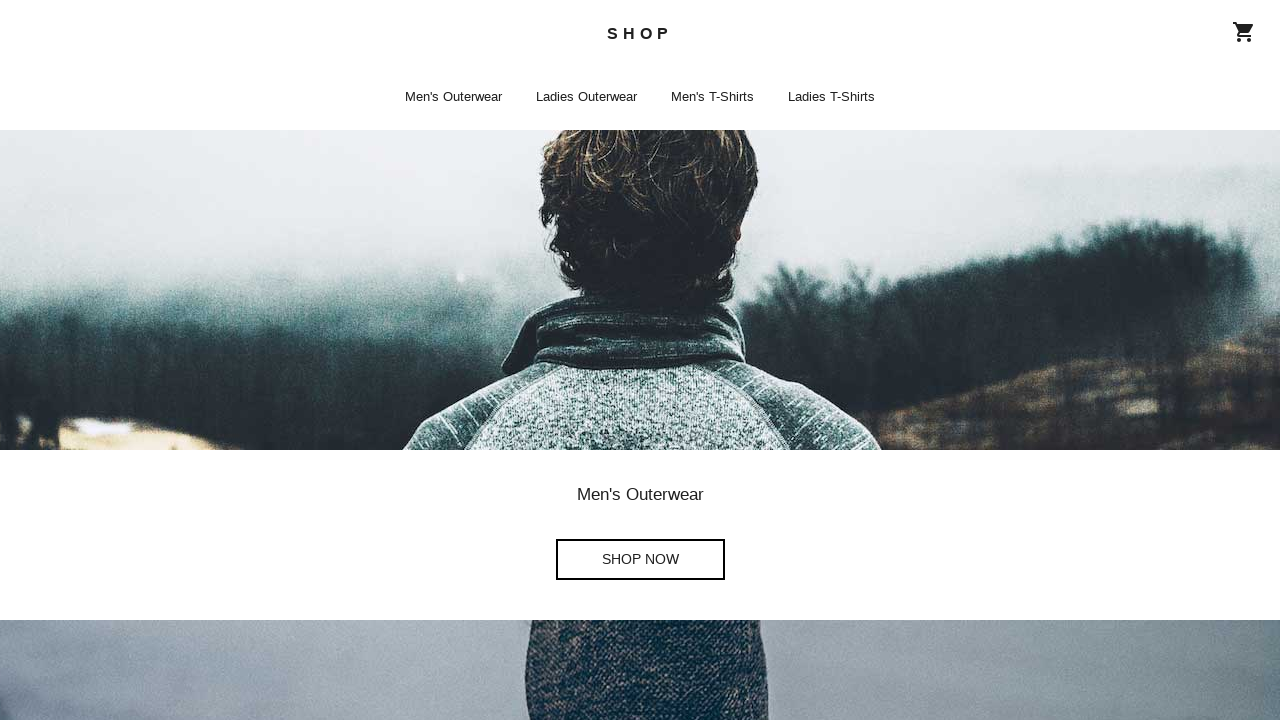

Accessed shadow DOM of iron-selected element
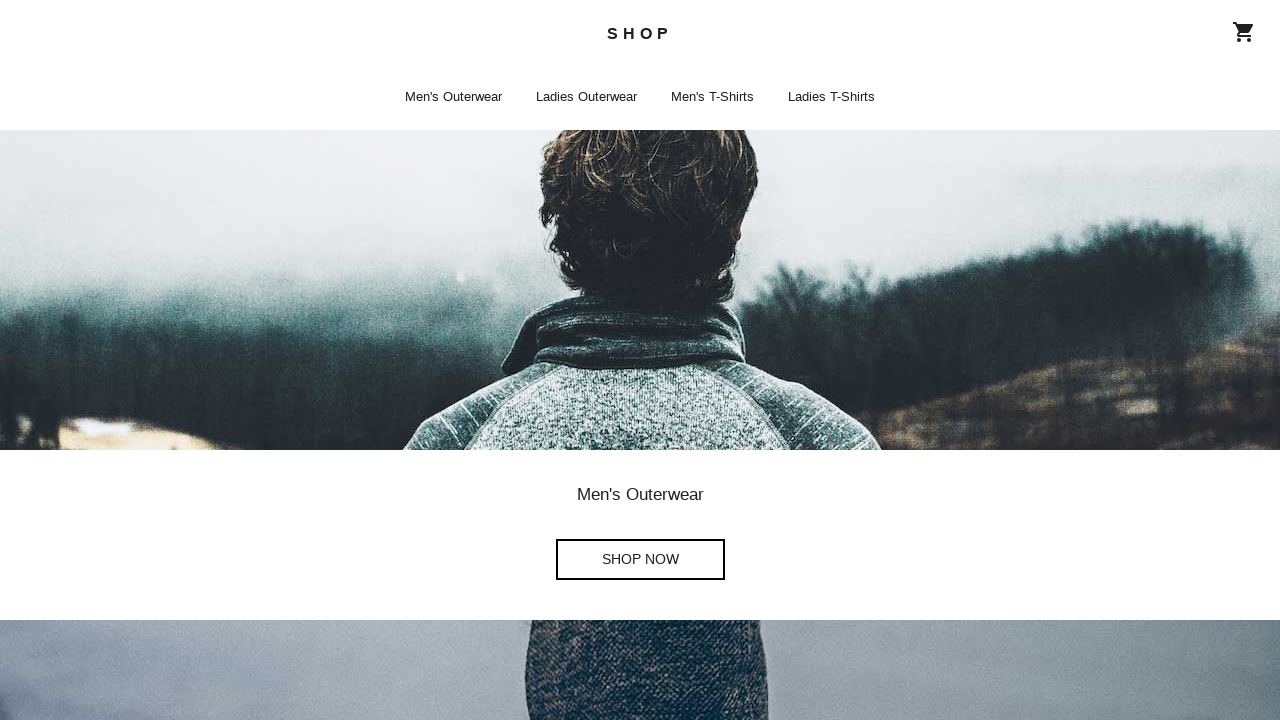

Clicked Men's Outerwear Shop Now button
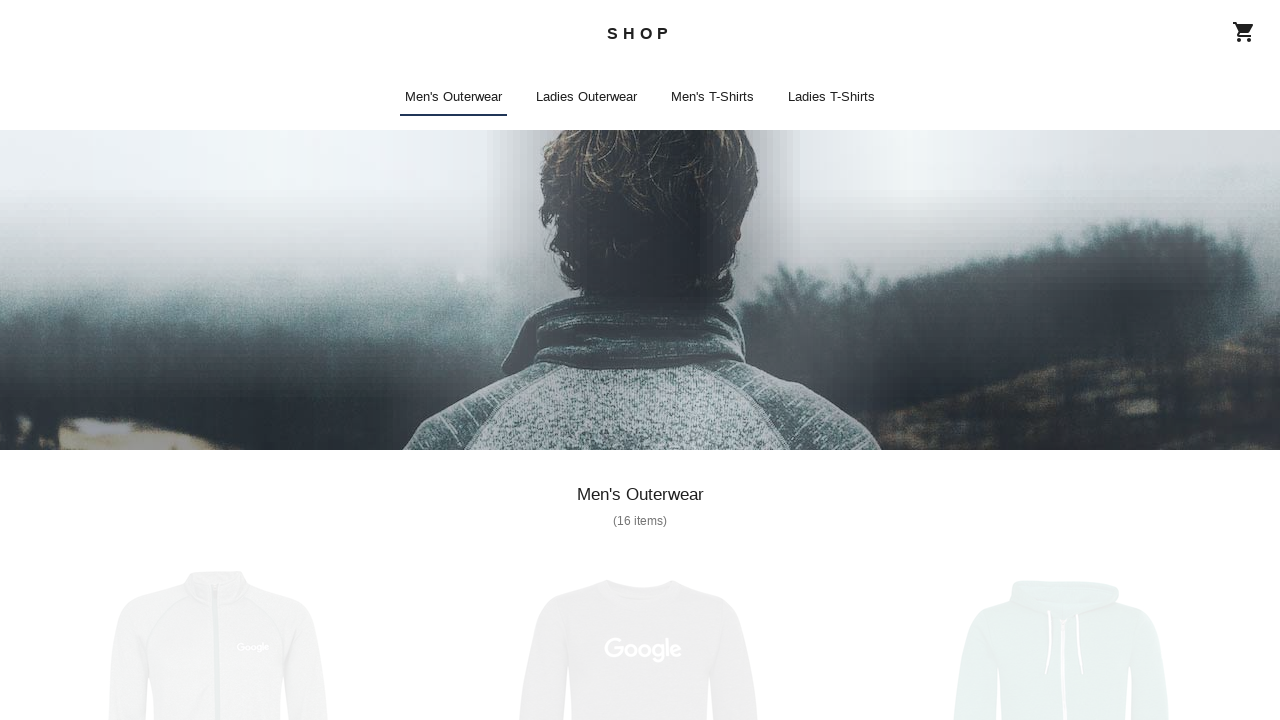

Waited for 1000ms after clicking Men's Outerwear
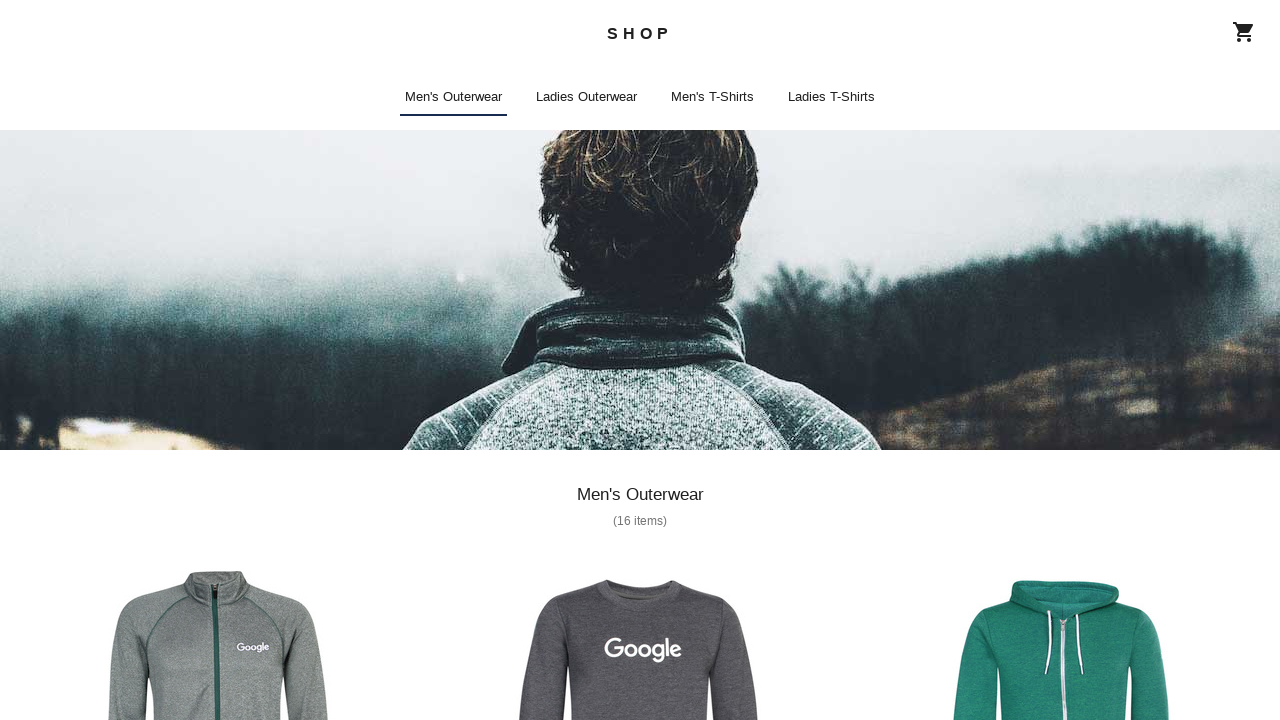

Scrolled down by 260 pixels
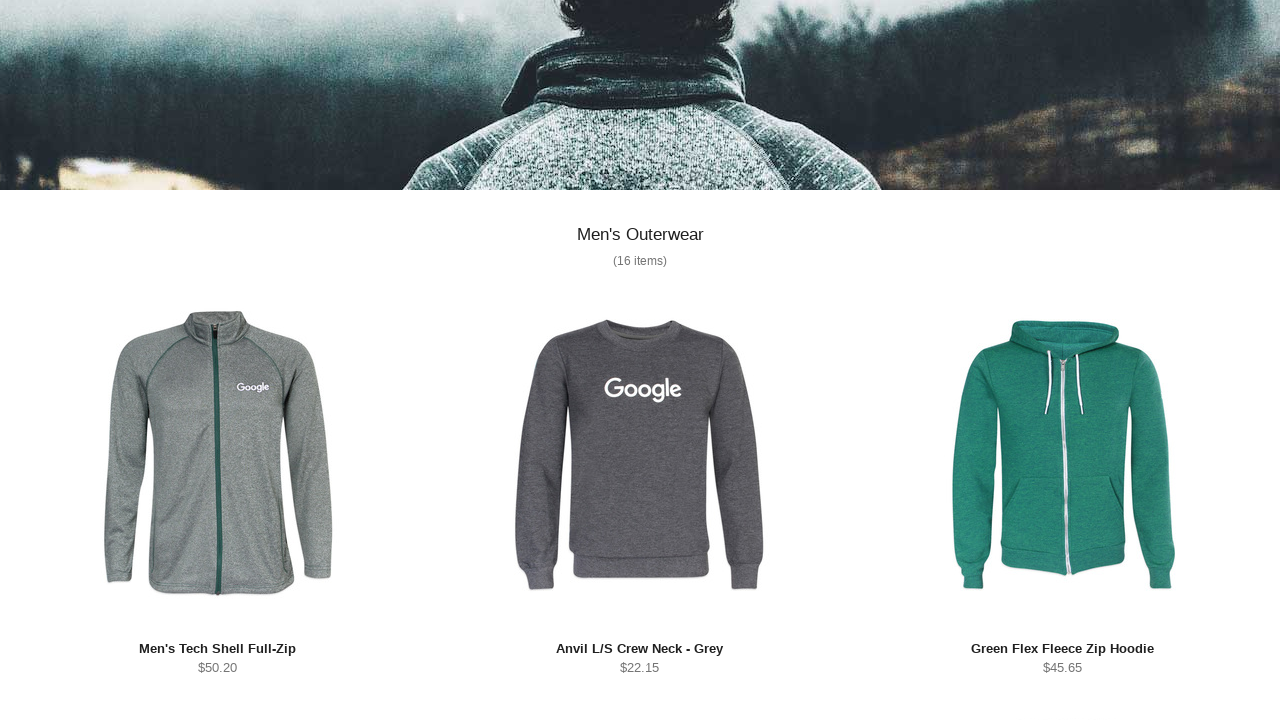

Clicked on first product (SHOP) at (640, 360) on xpath=//shop-app[.='SHOP']
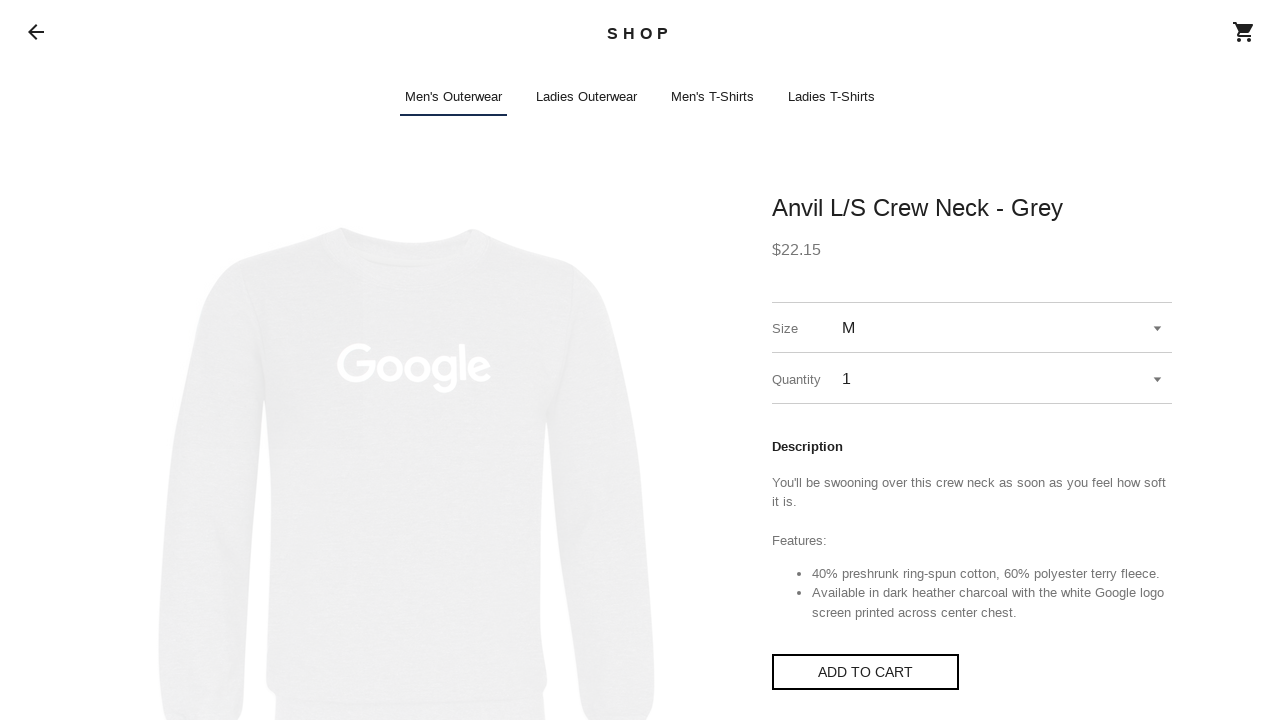

Waited for 1000ms after clicking product
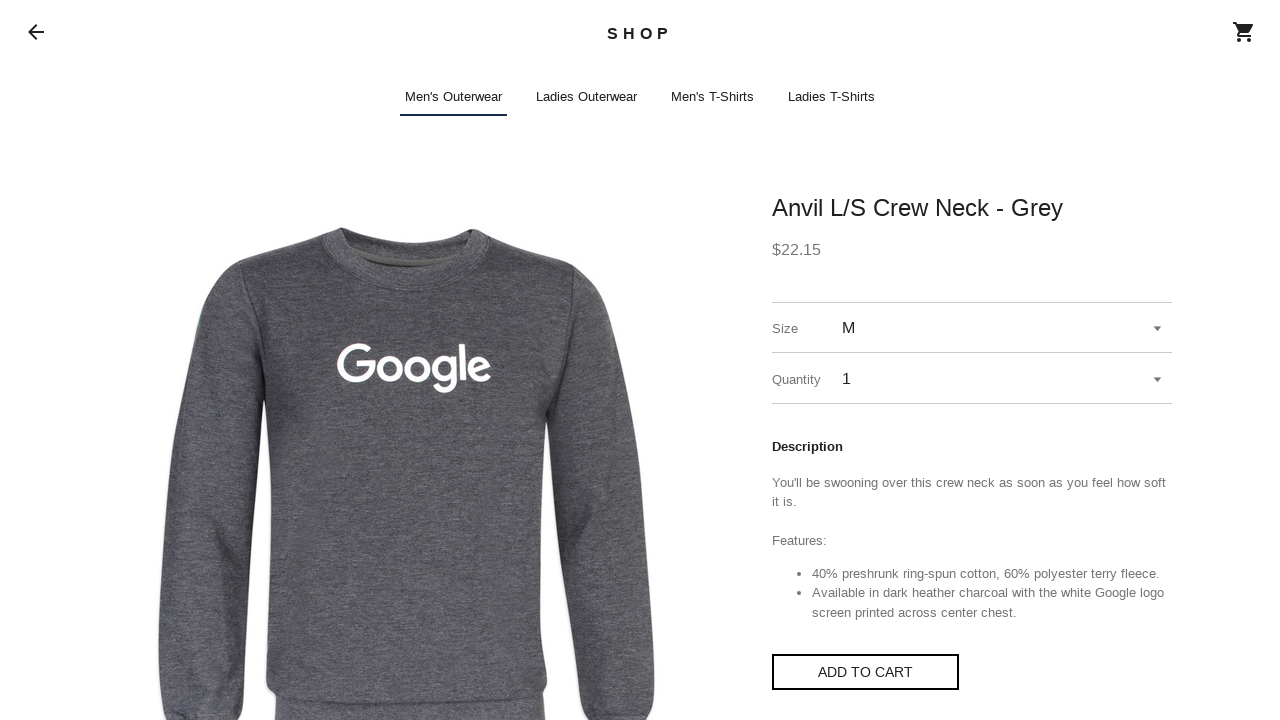

Accessed shadow DOM of detail page
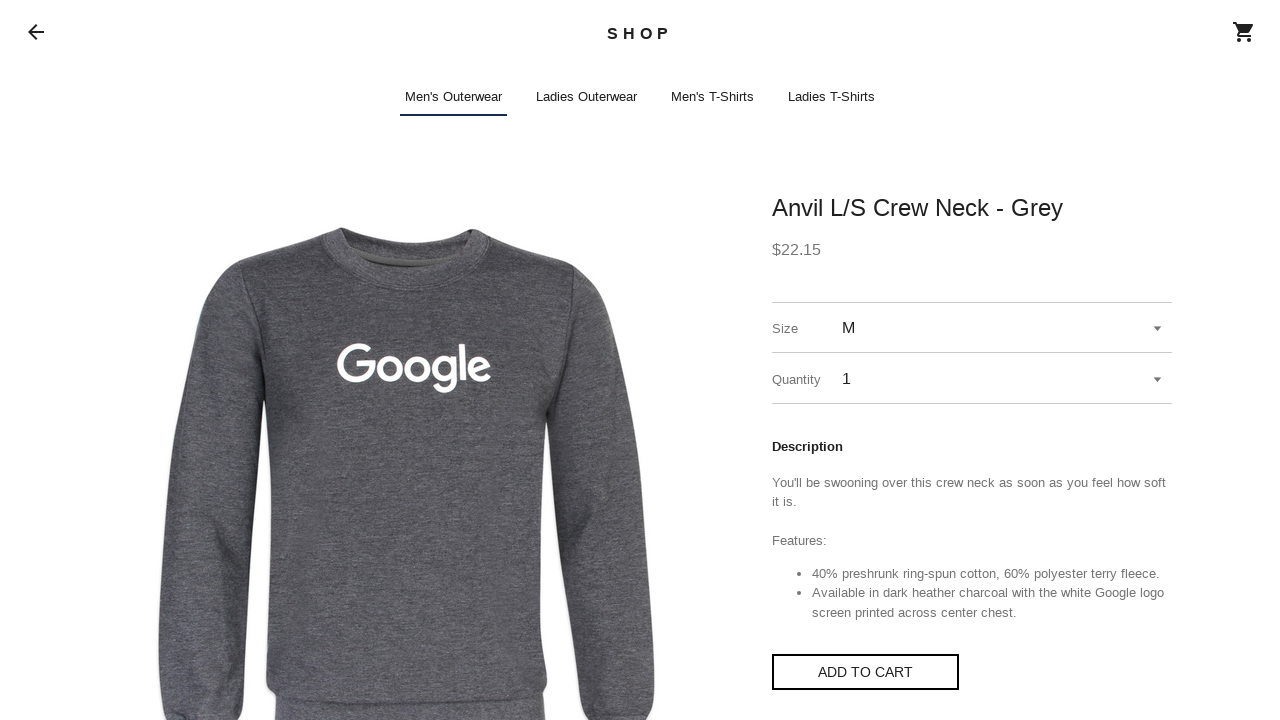

Accessed shadow DOM of shop-detail element
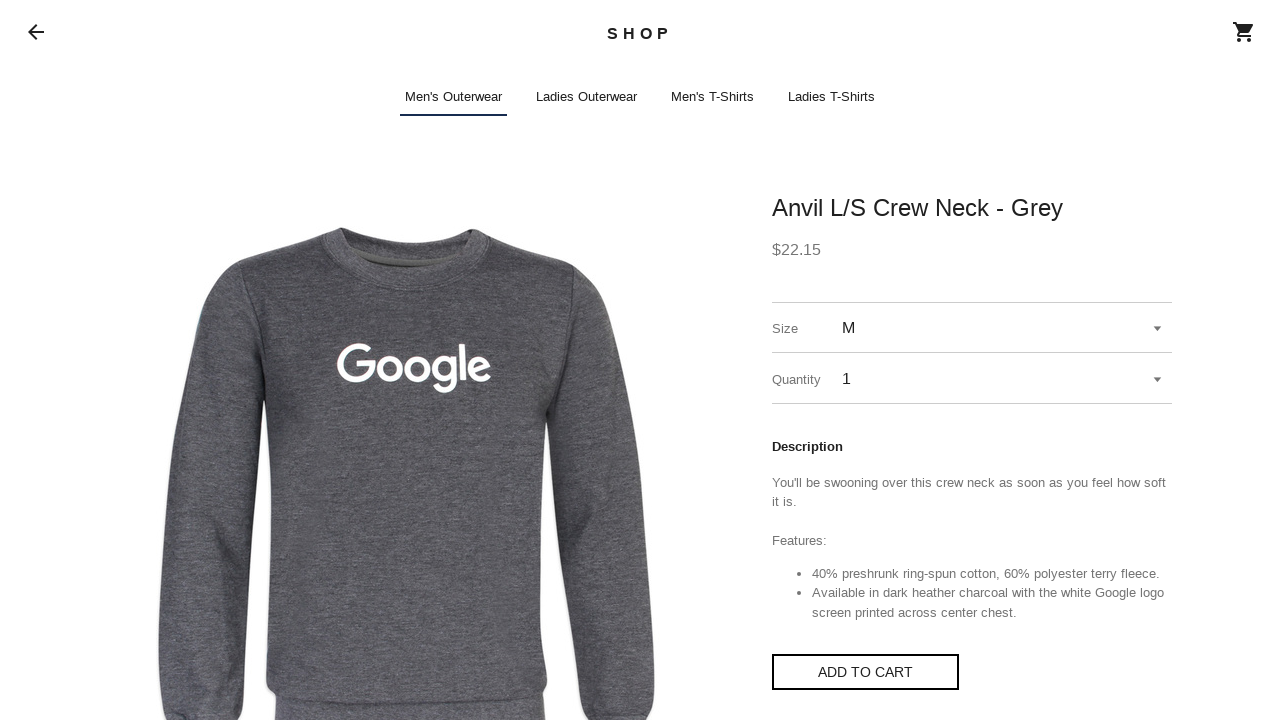

Selected XL size option
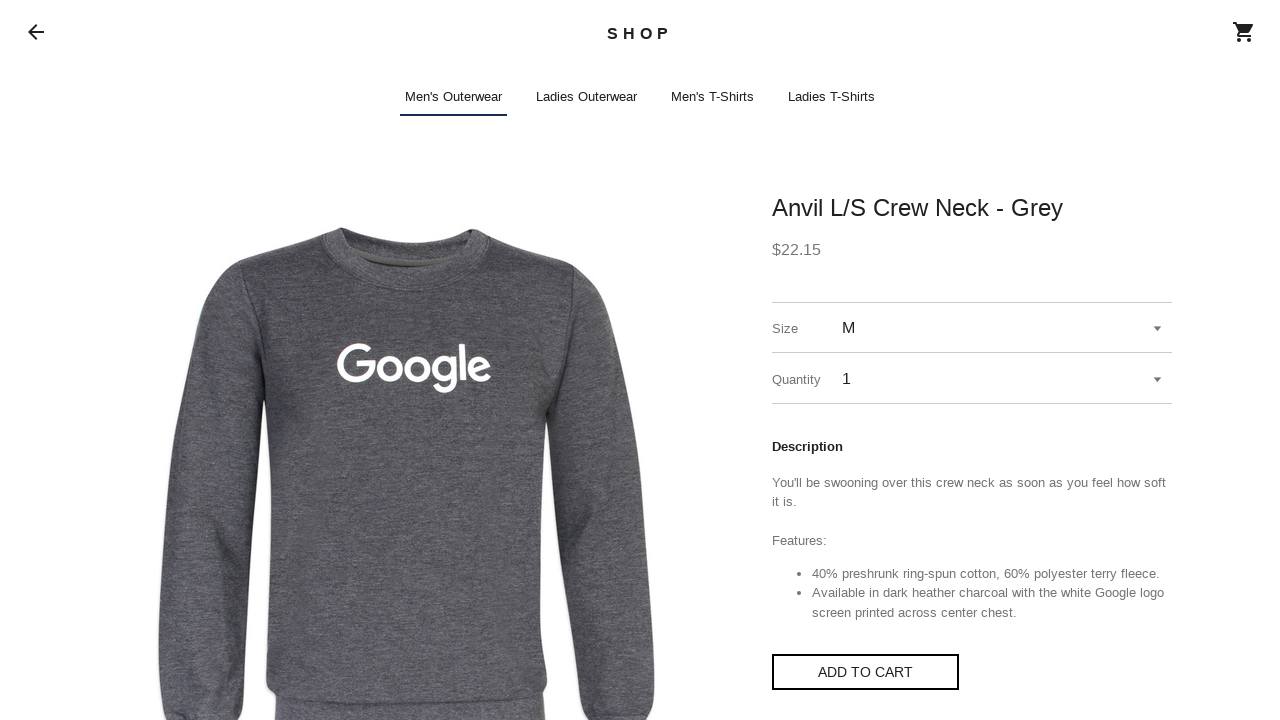

Selected quantity 5
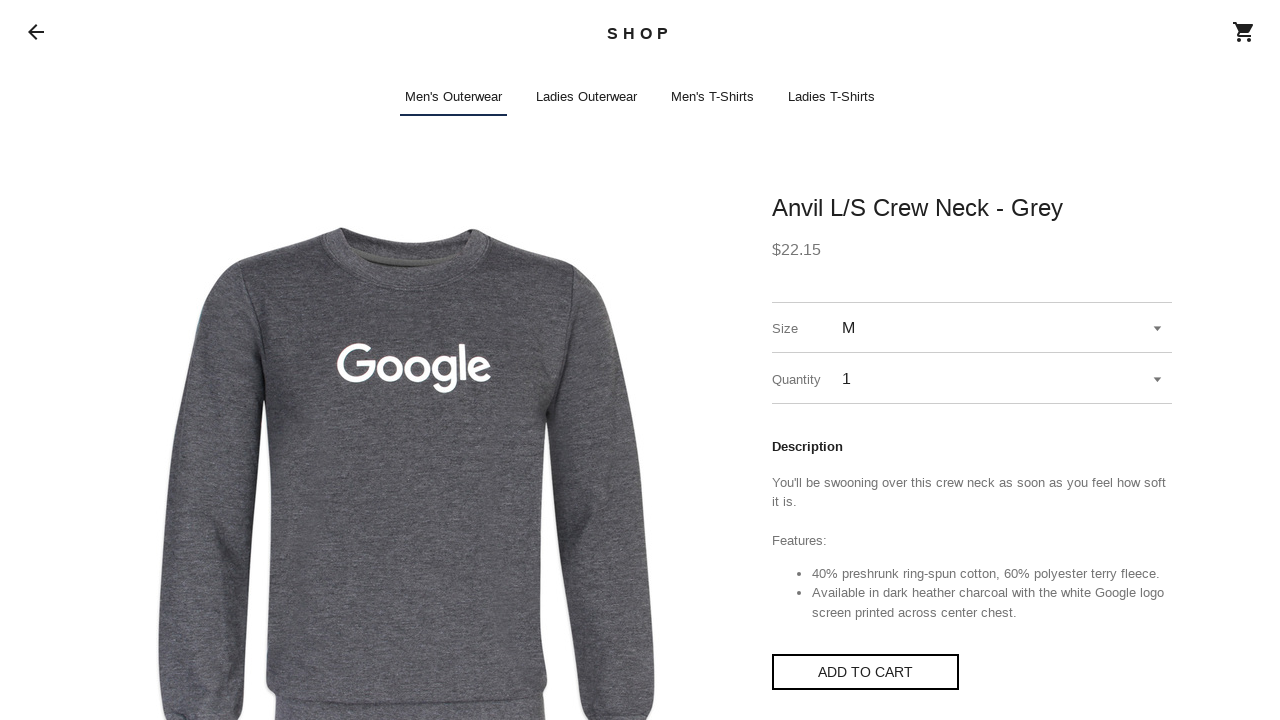

Scrolled down by 260 pixels to view Add to Cart button
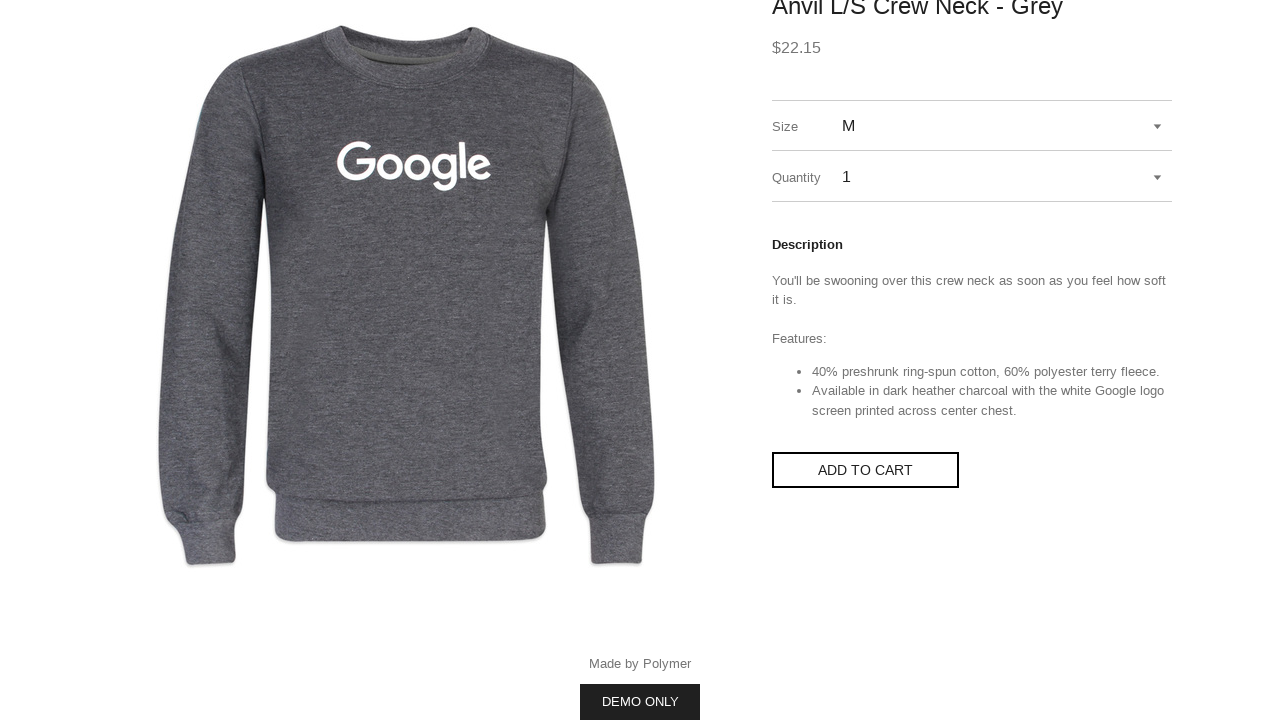

Clicked Add to Cart button for first item
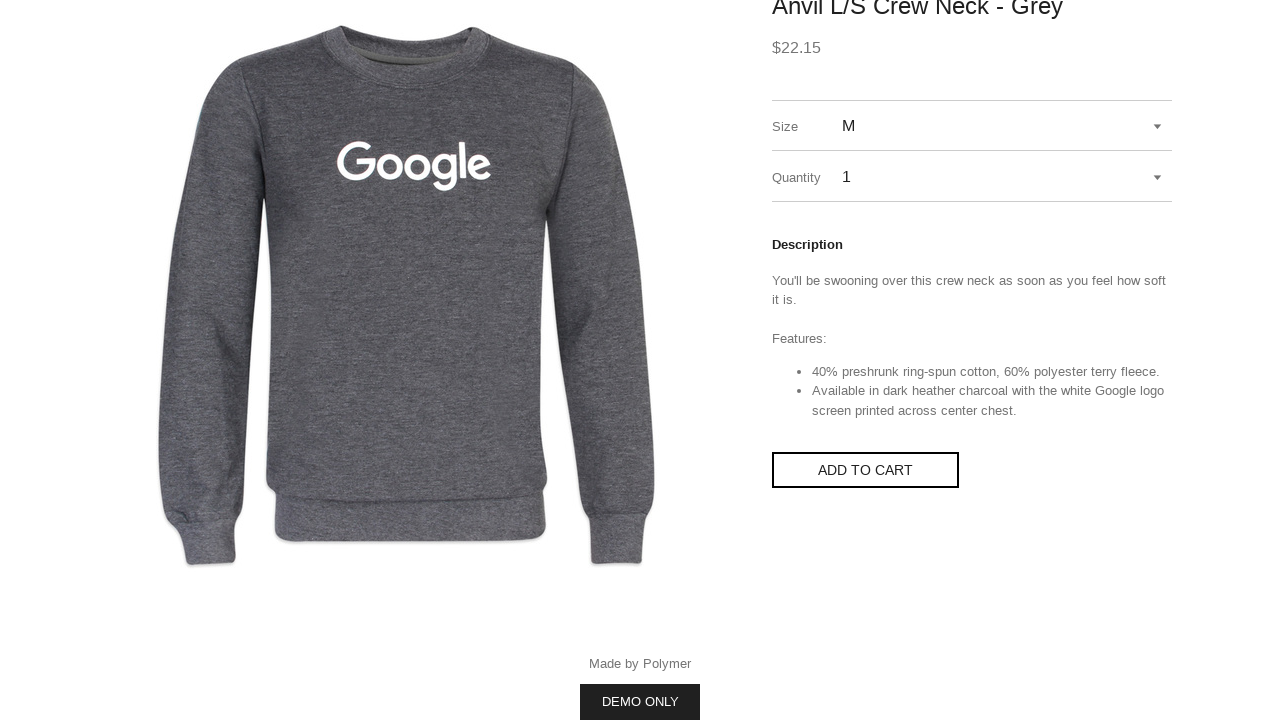

Waited for 1000ms after adding item to cart
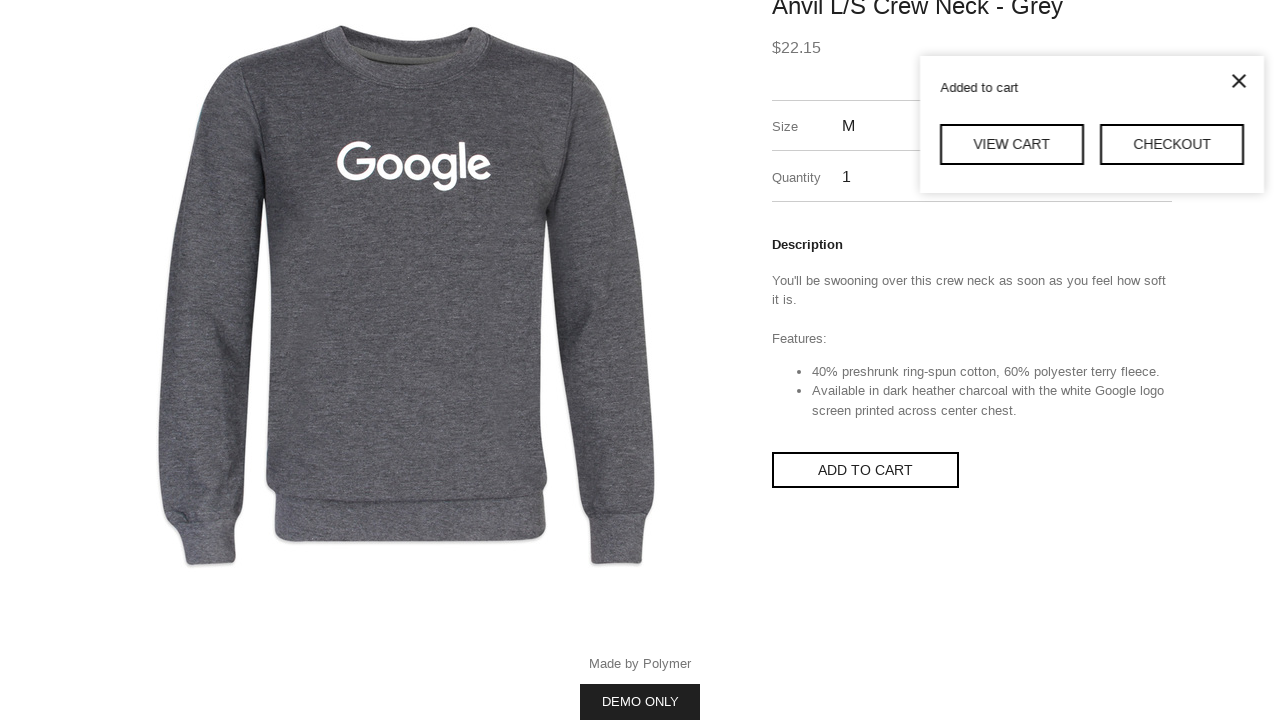

Accessed shadow DOM of detail page to find cart link
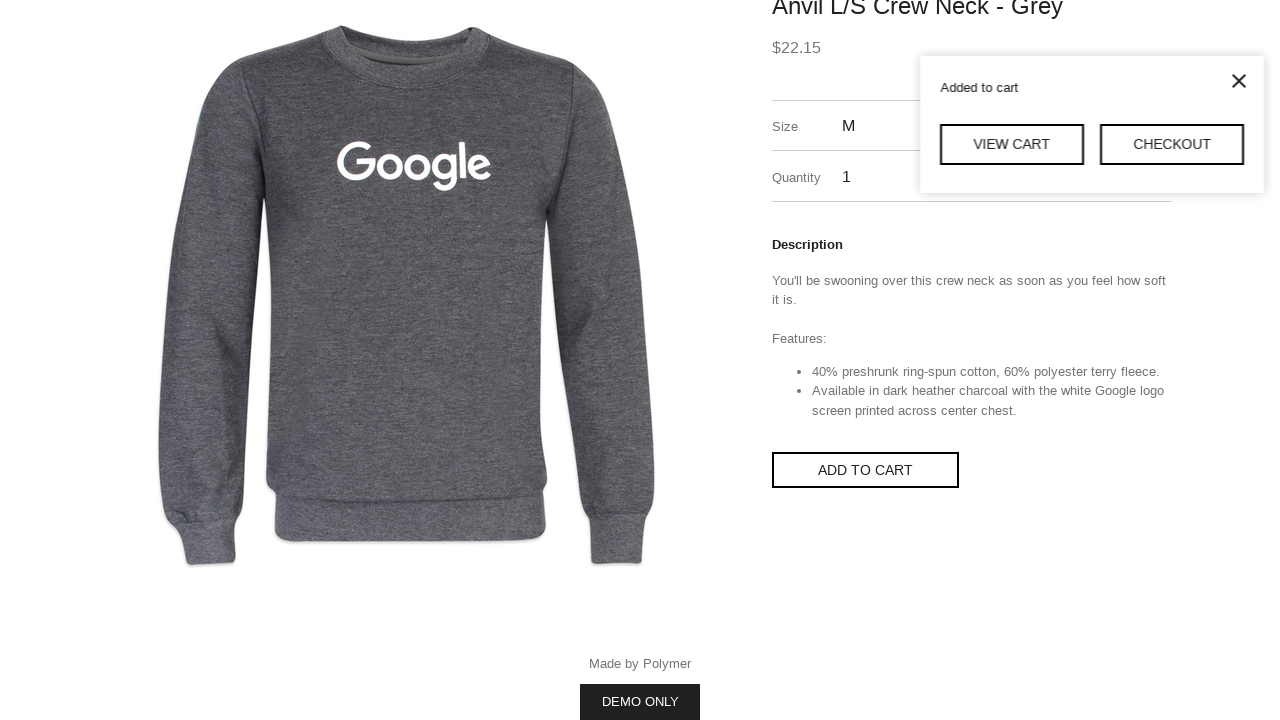

Accessed shadow DOM of opened menu element
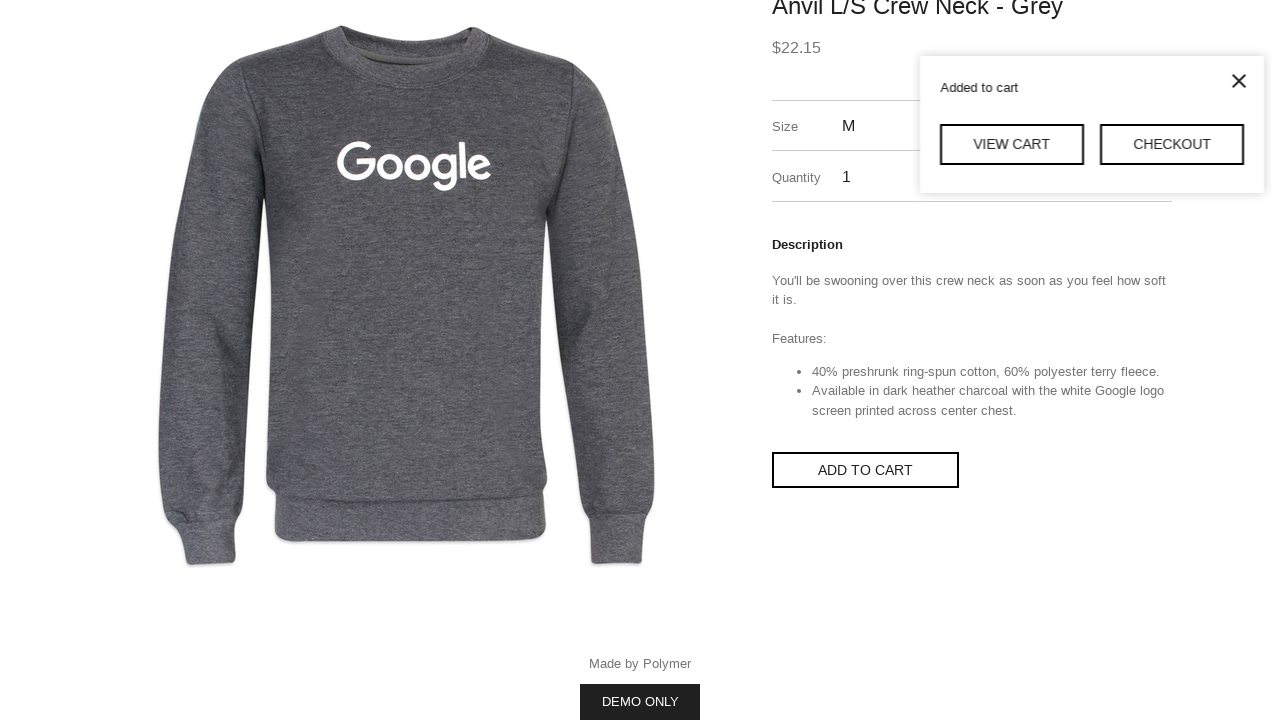

Clicked View Cart link
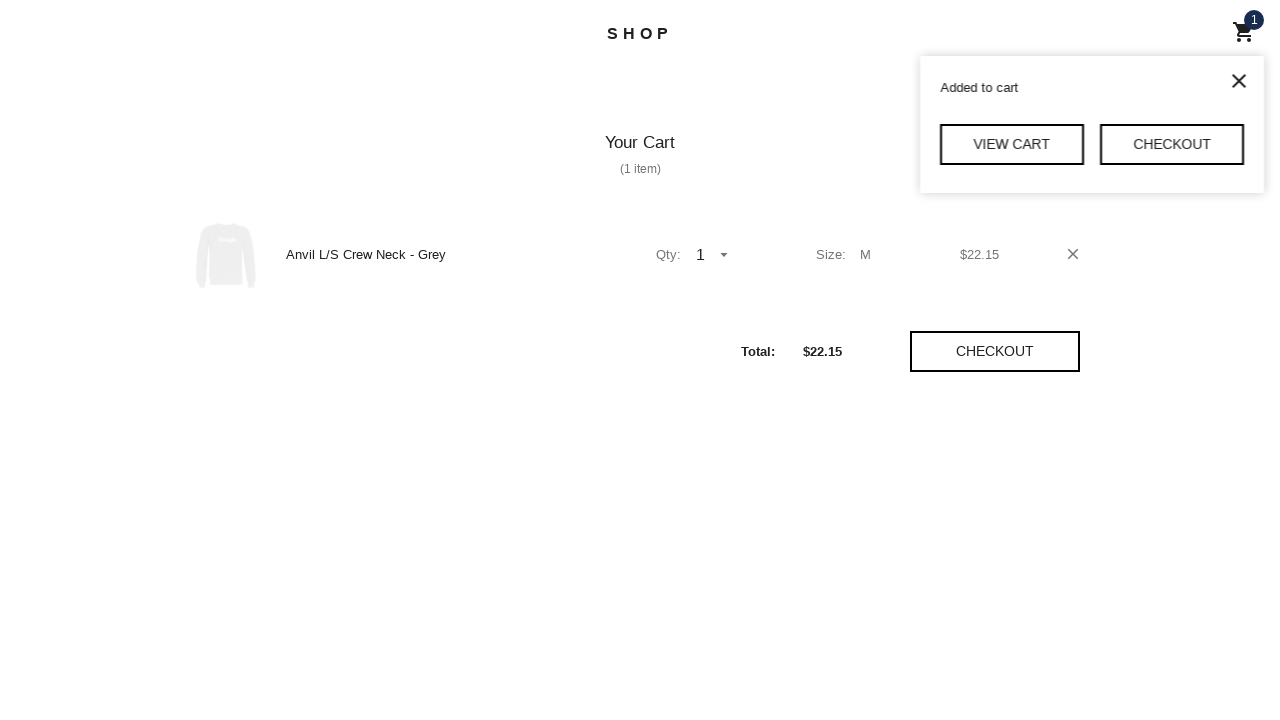

Waited for 1000ms after navigating to cart
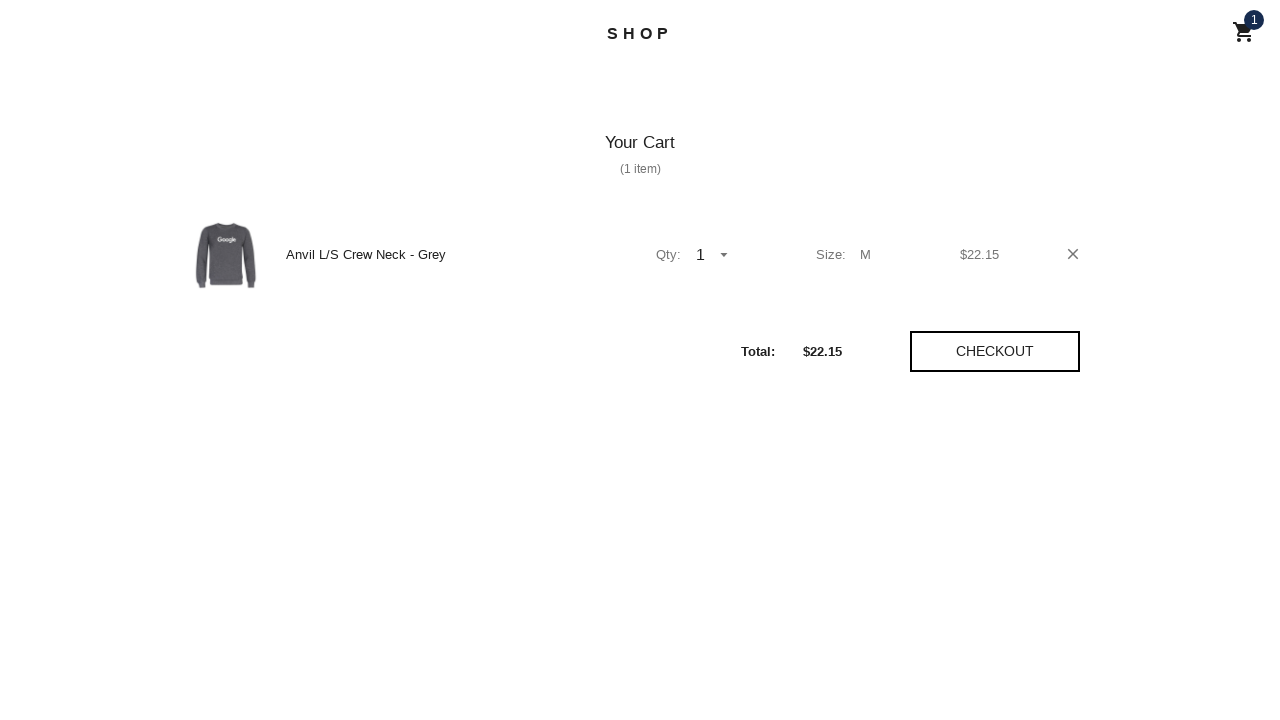

Navigated back from cart
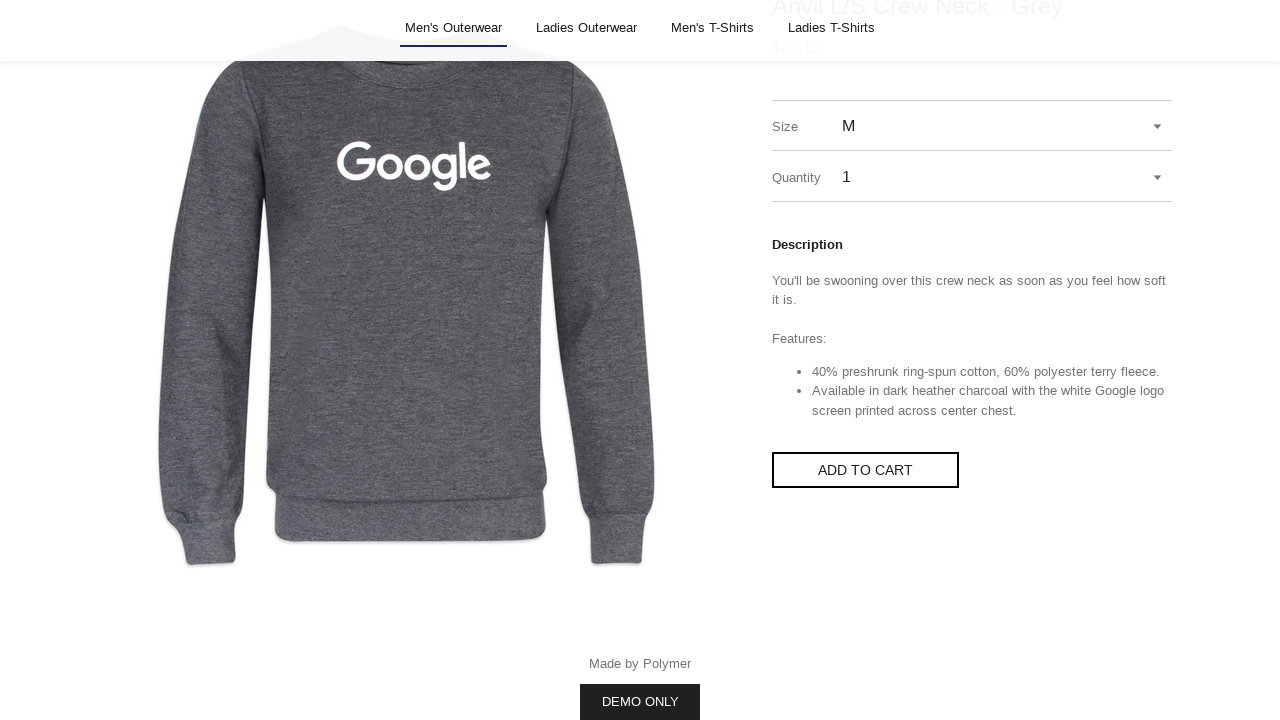

Navigated back from detail page to product list
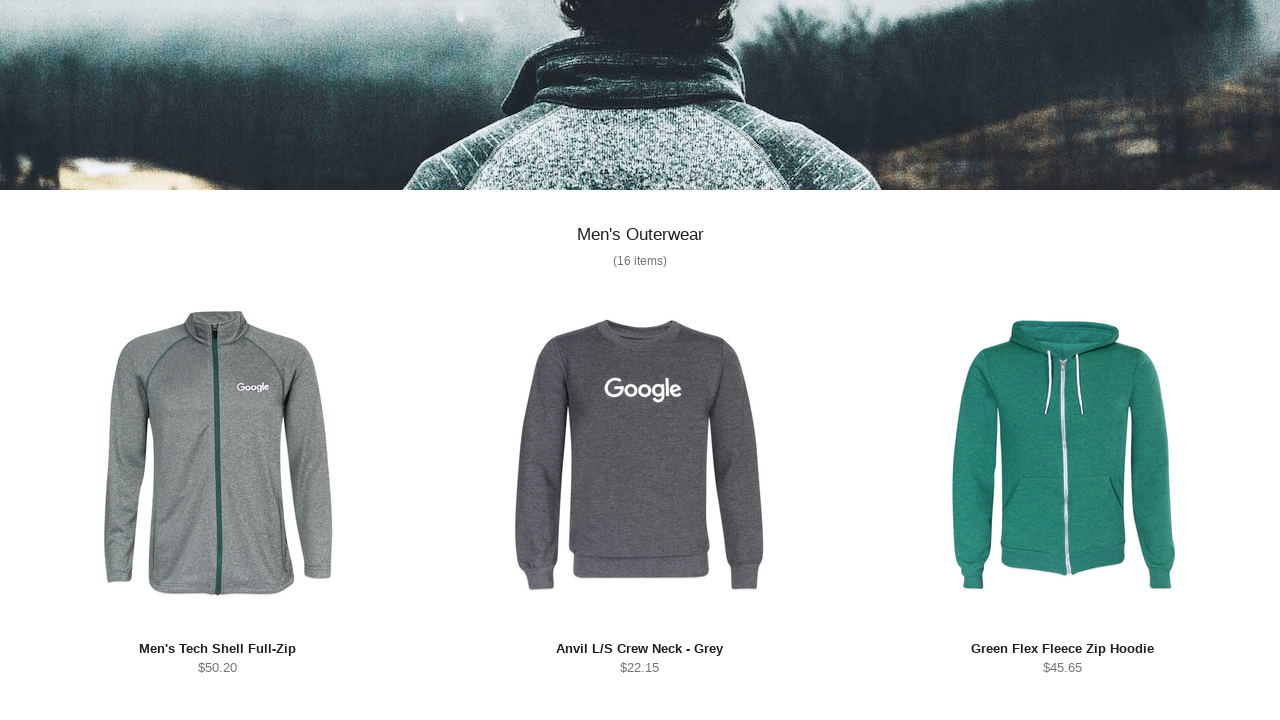

Scrolled right by 260 pixels
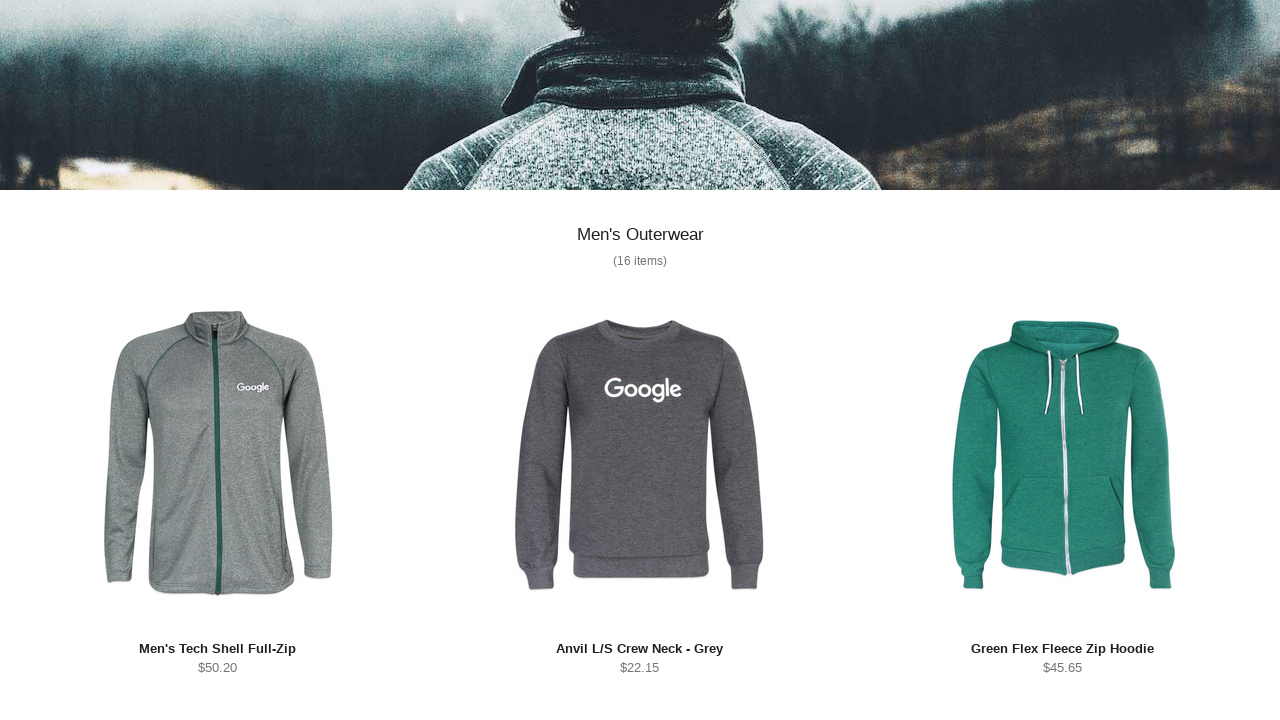

Waited for 1000ms after scrolling
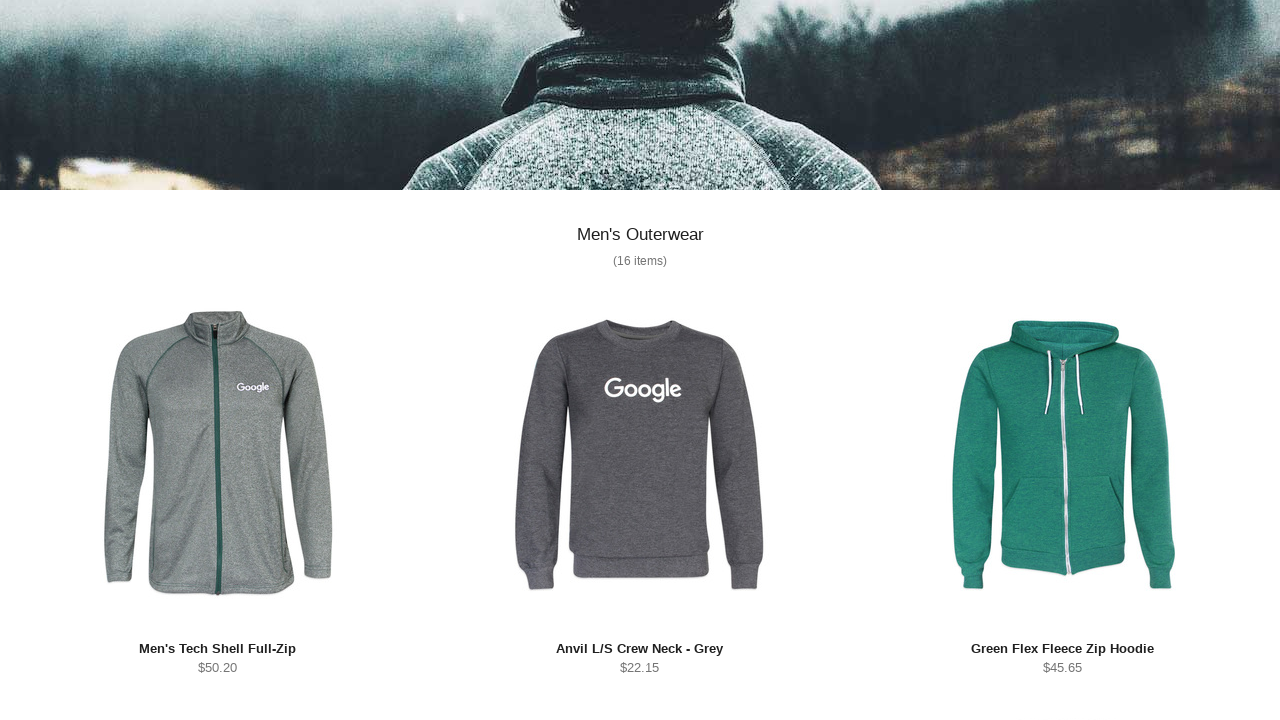

Accessed shadow DOM of list page
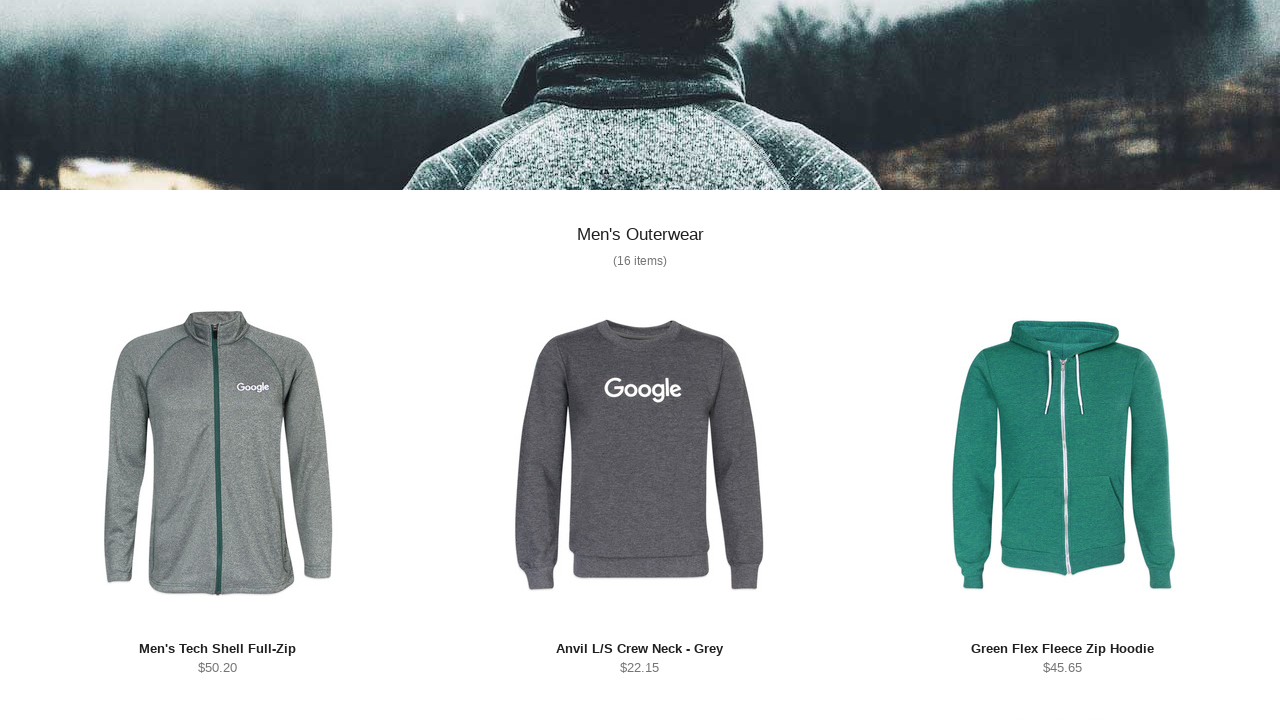

Accessed shadow DOM of shop-list element
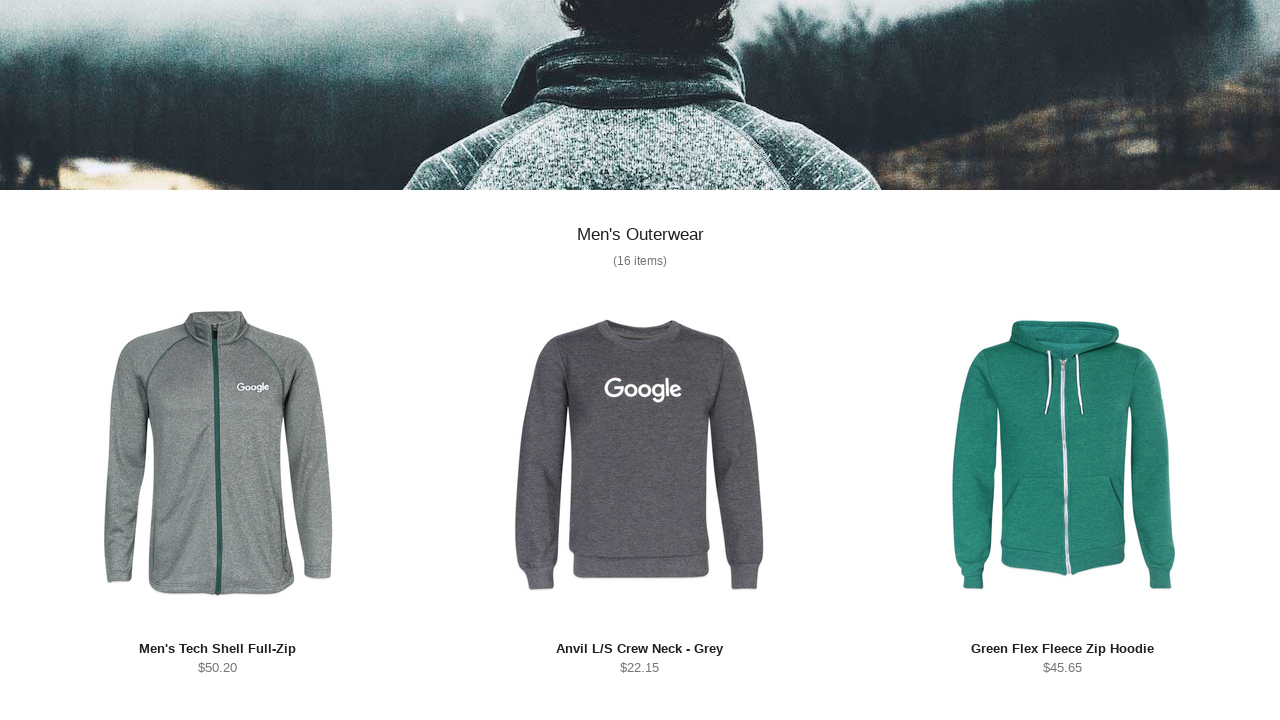

Accessed shadow DOM of shop-list-item element
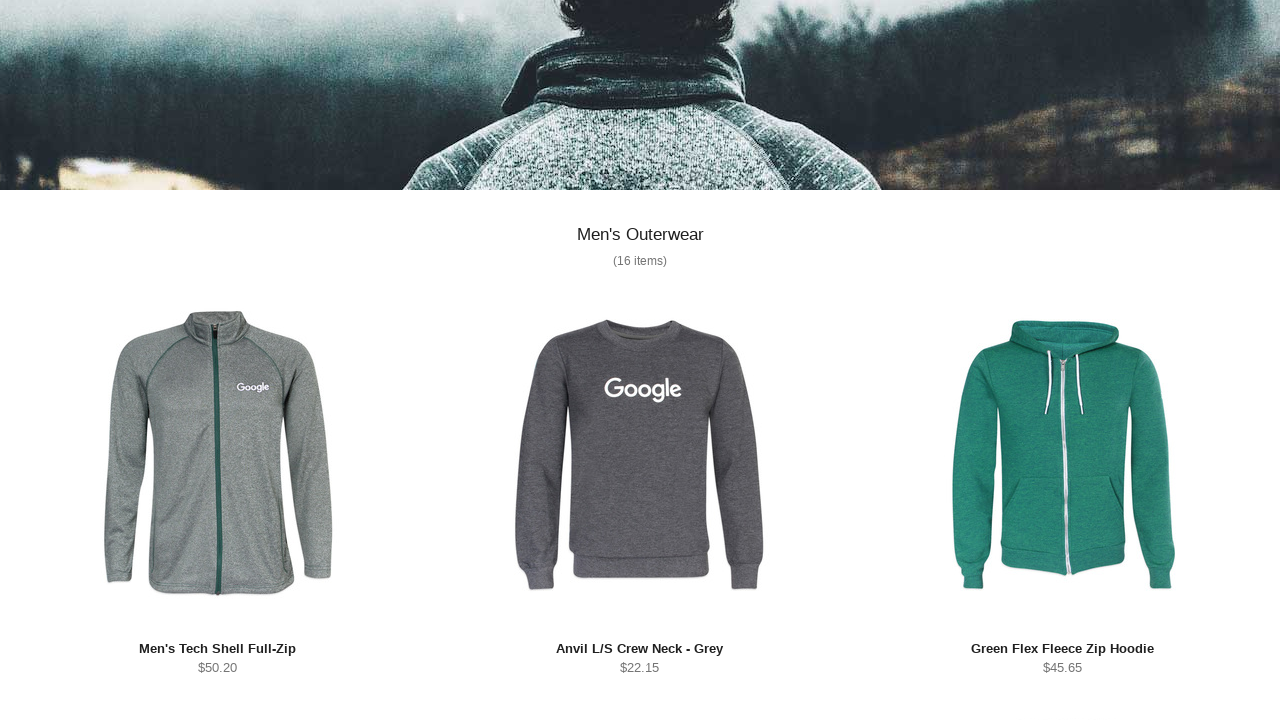

Accessed shadow DOM of shop-image element
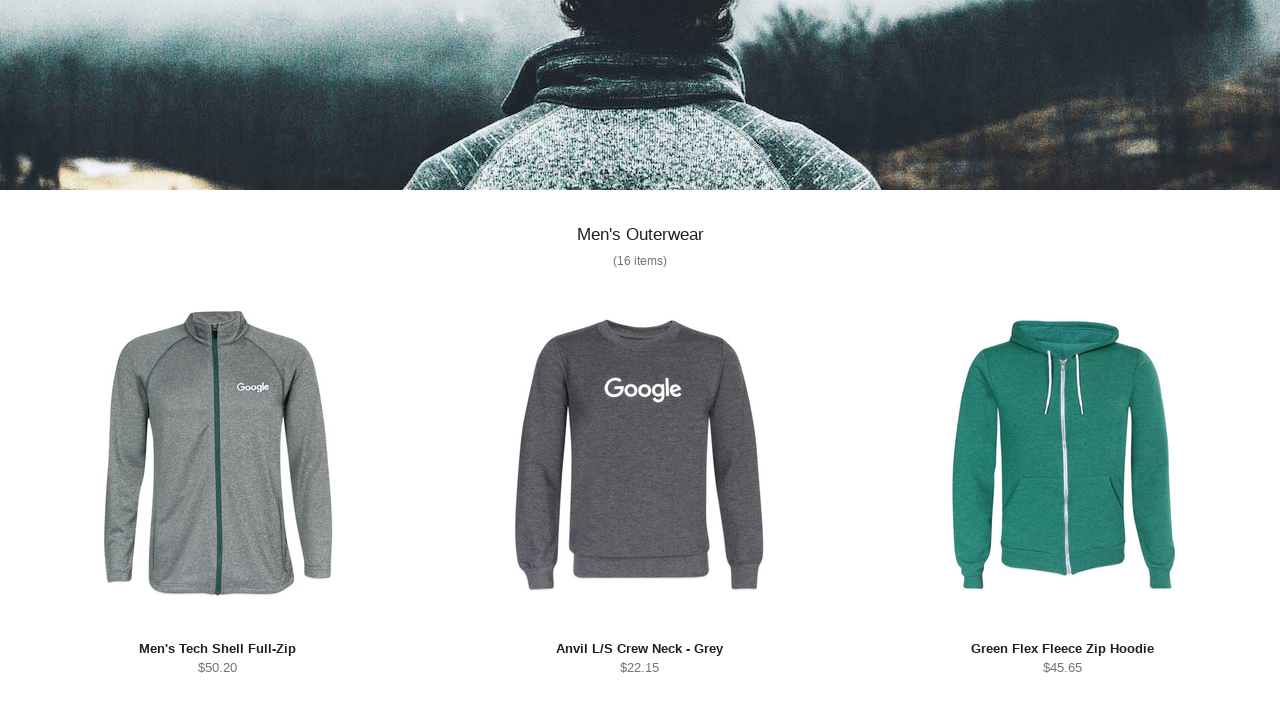

Clicked on Green Flex Fleece Zip Hoodie product image
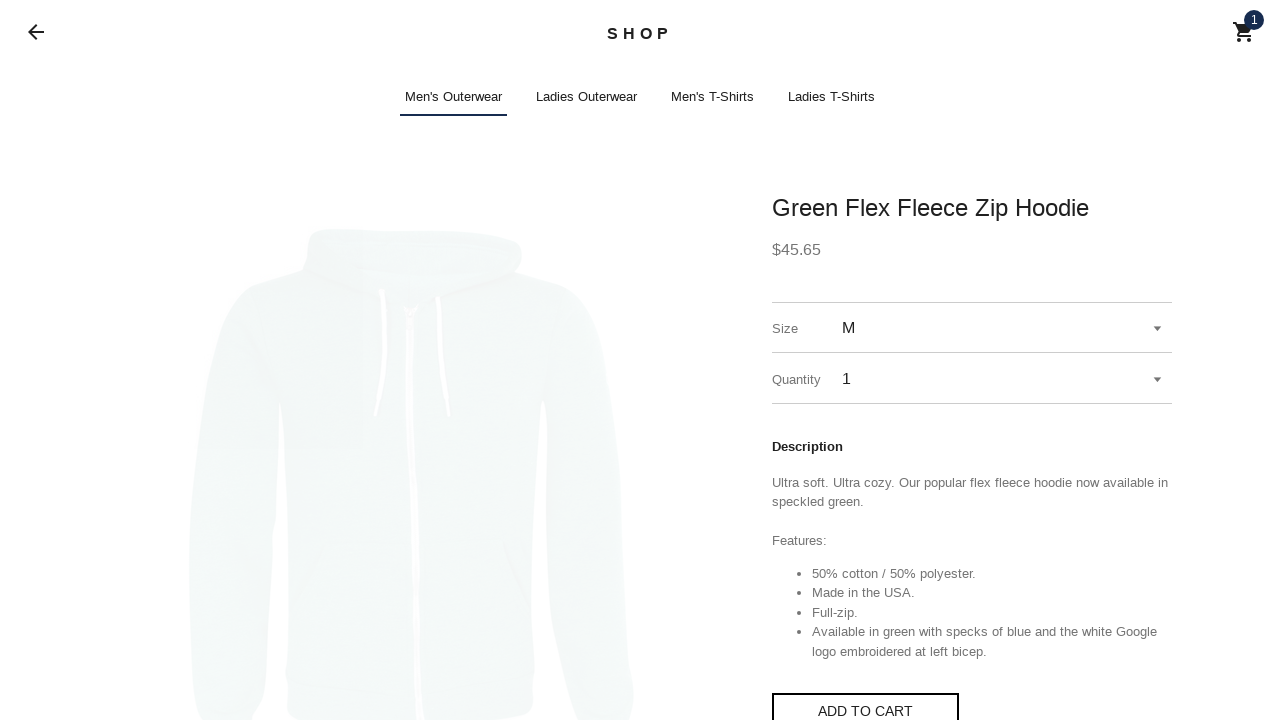

Waited for 1000ms after clicking product
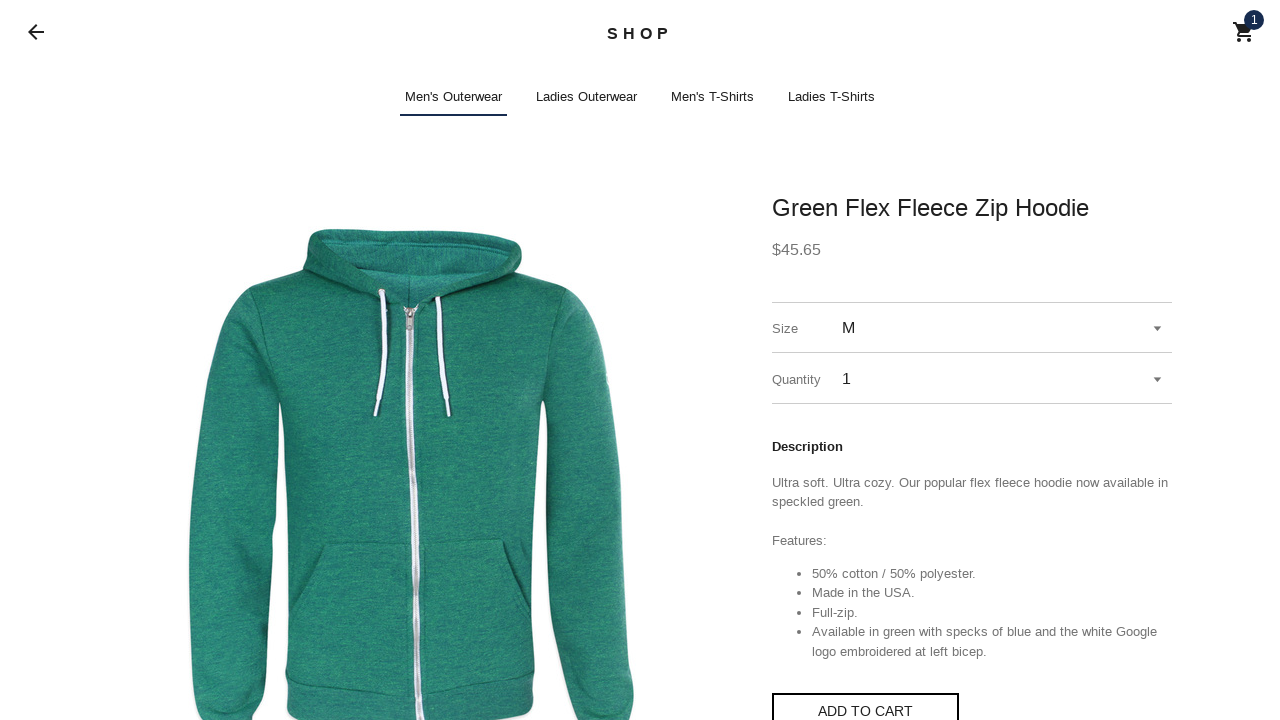

Accessed shadow DOM of detail page for second item
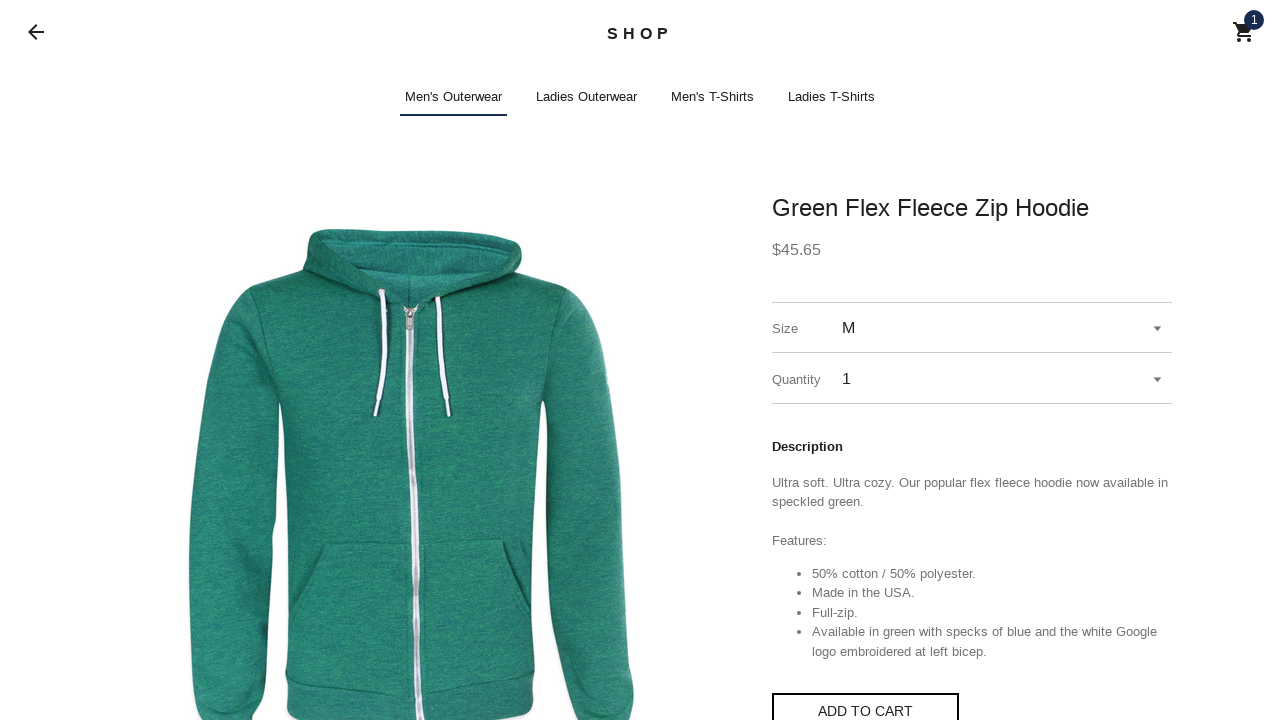

Accessed shadow DOM of shop-detail element for second item
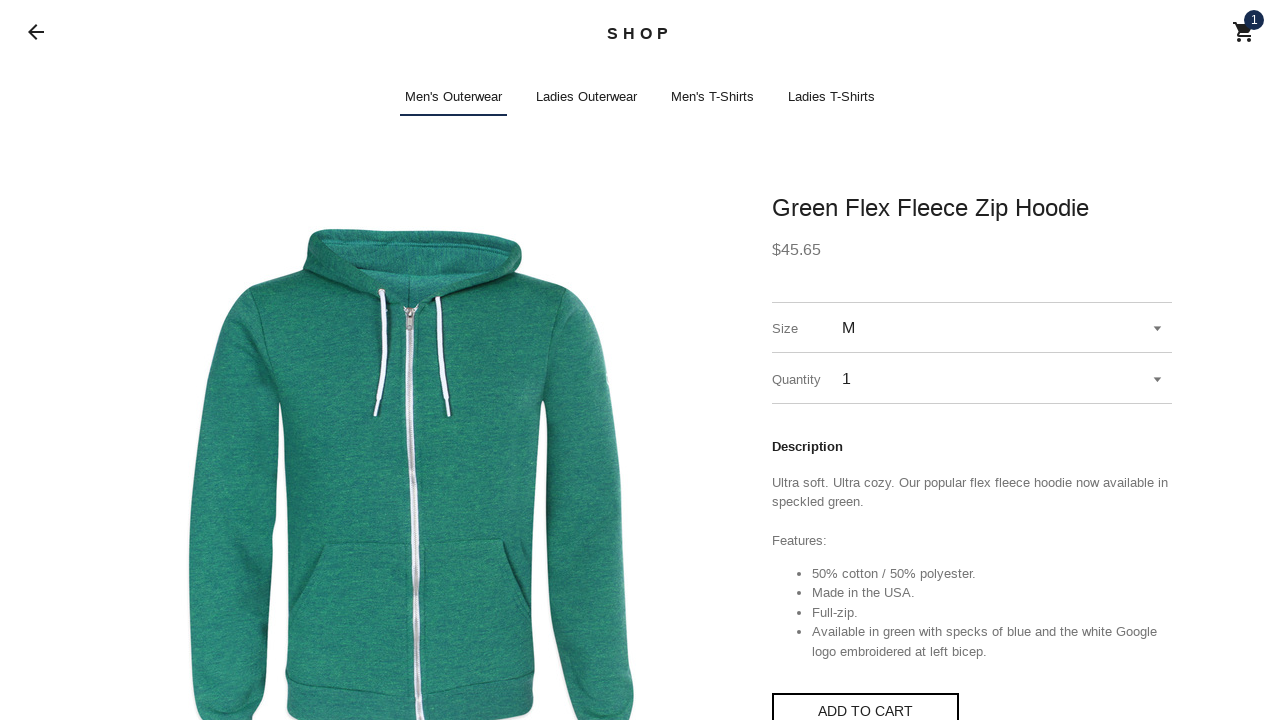

Selected XL size option for second item
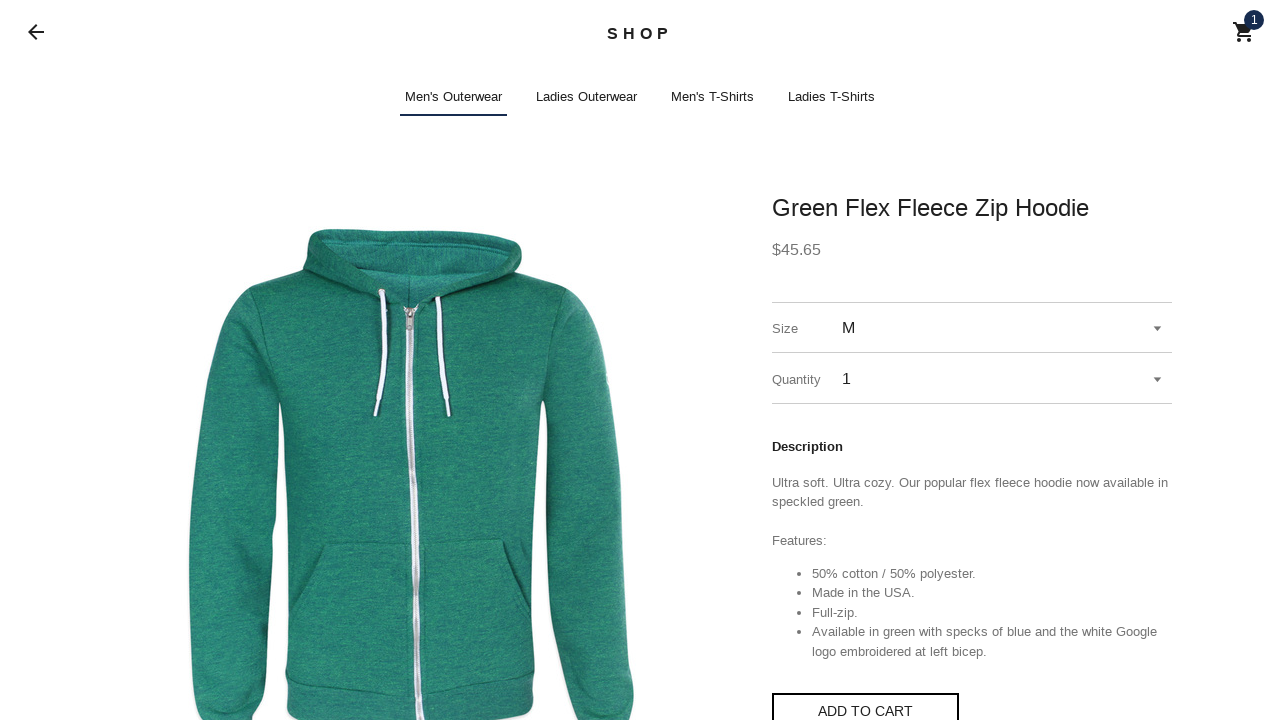

Selected quantity 5 for second item
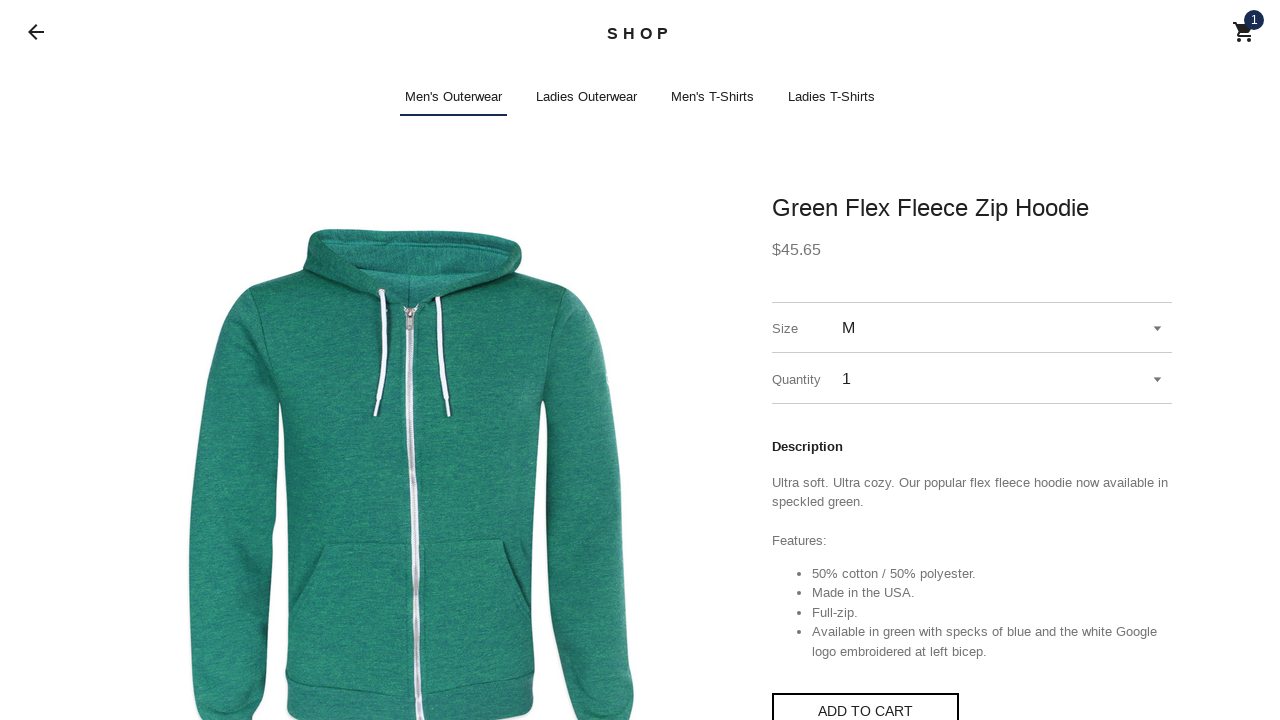

Scrolled down by 260 pixels to view Add to Cart button
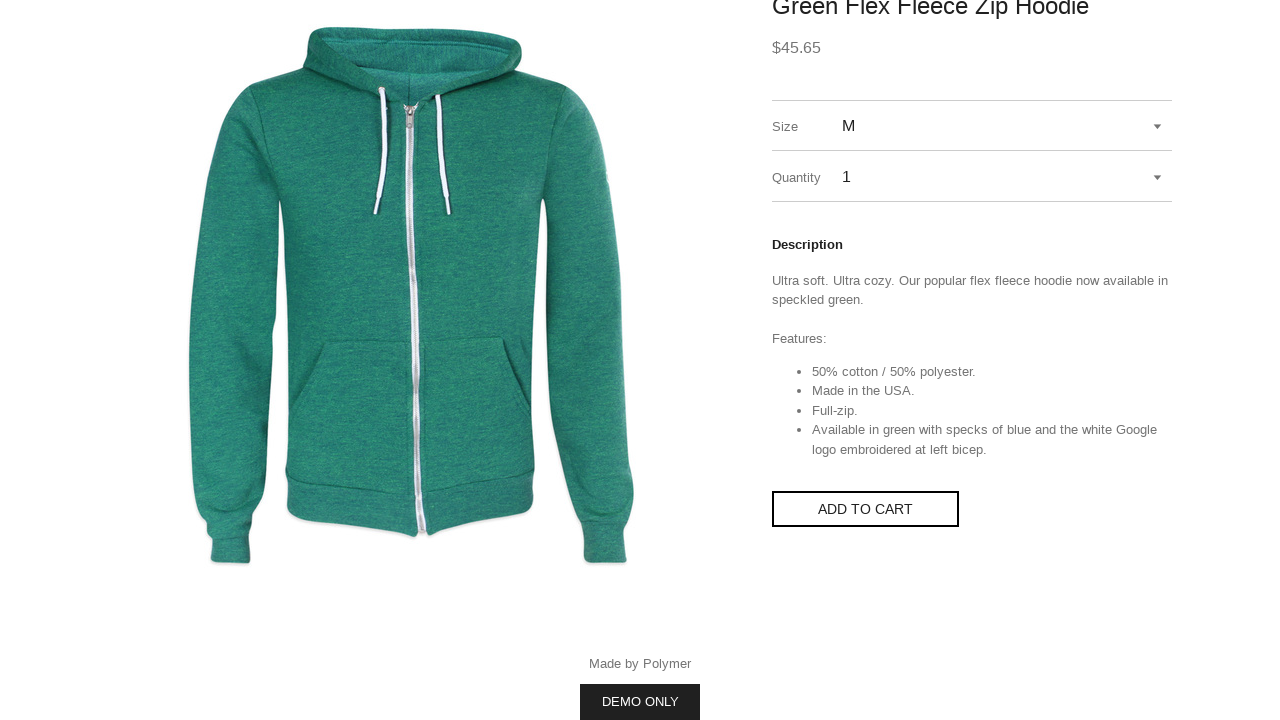

Clicked Add to Cart button for second item
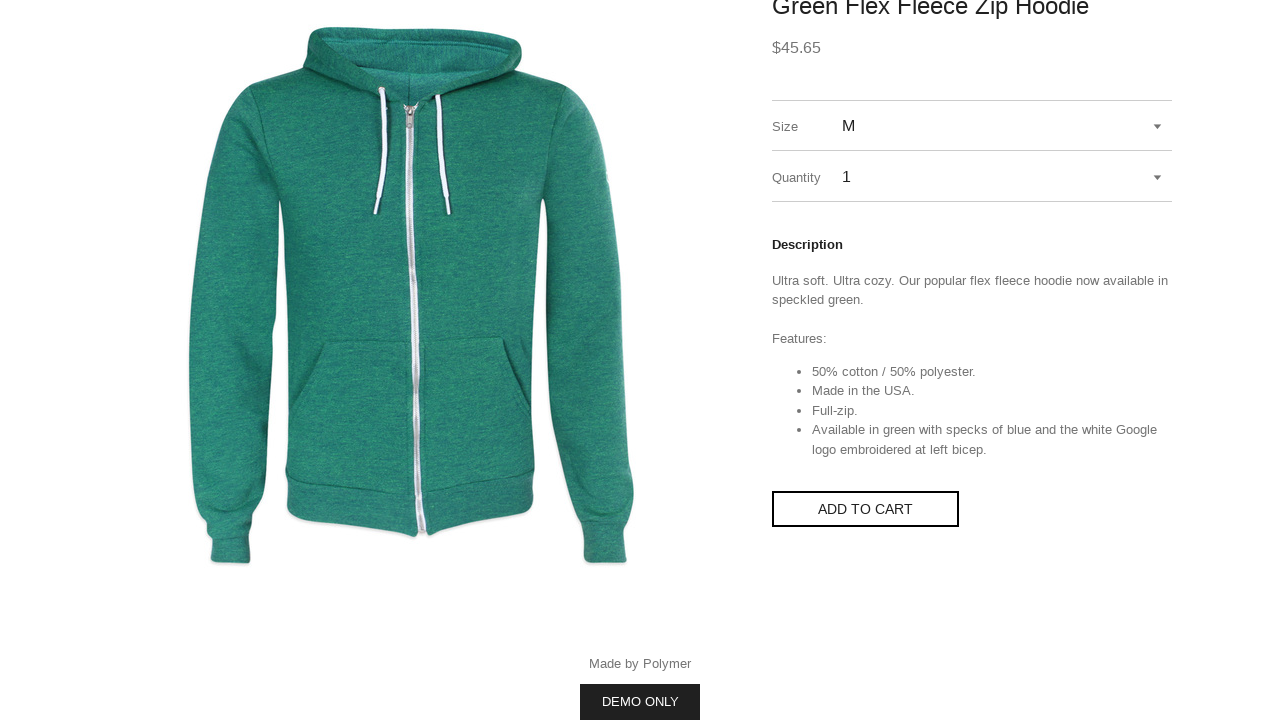

Waited for 1000ms after adding second item to cart
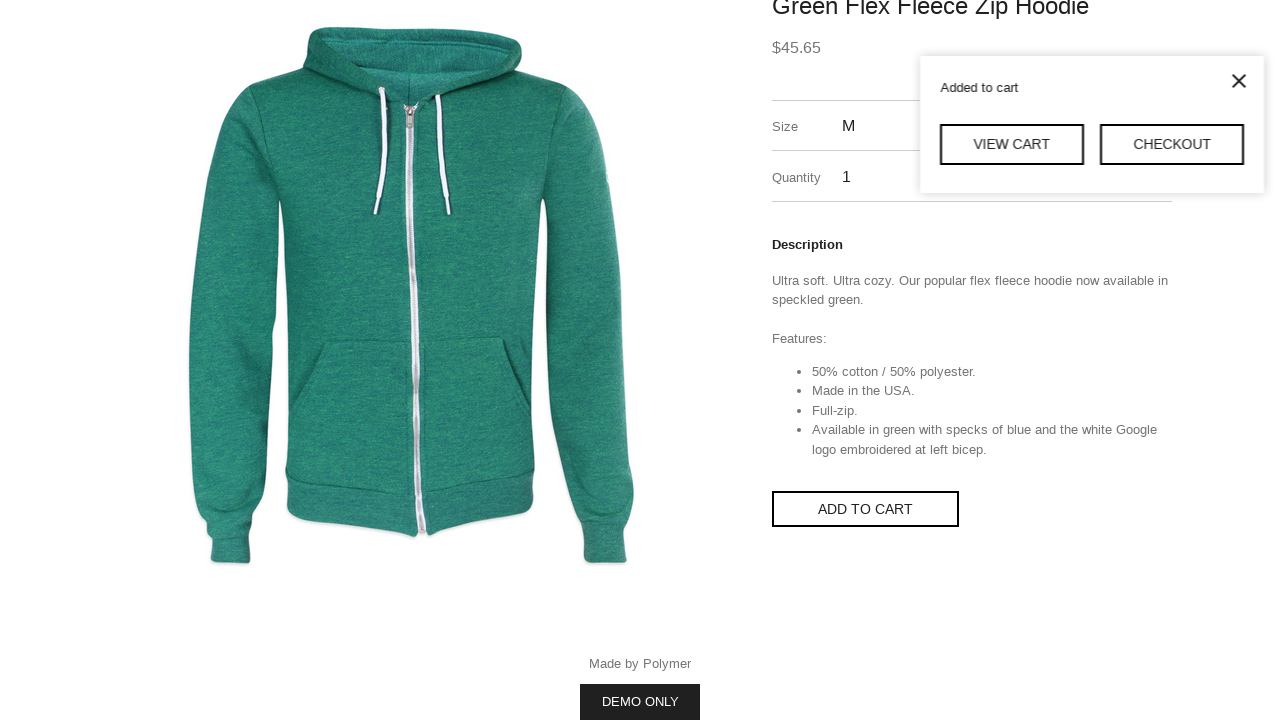

Accessed shadow DOM of detail page to find cart link
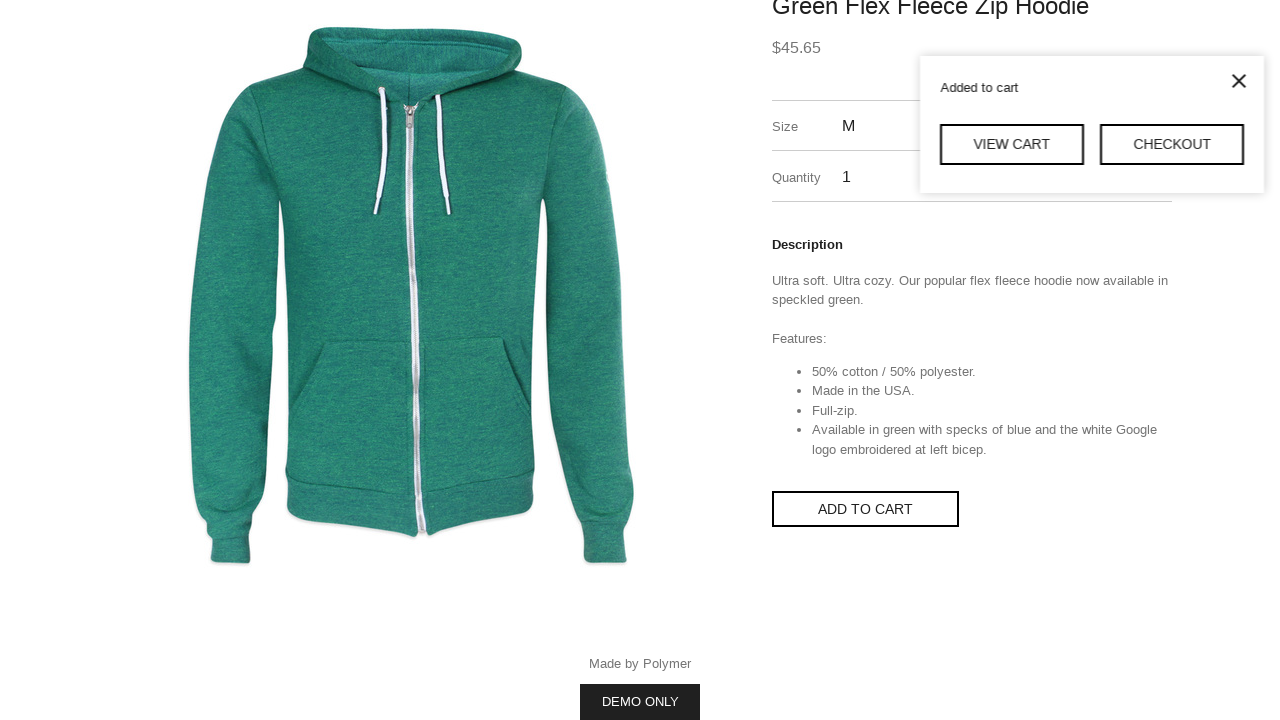

Accessed shadow DOM of opened menu element
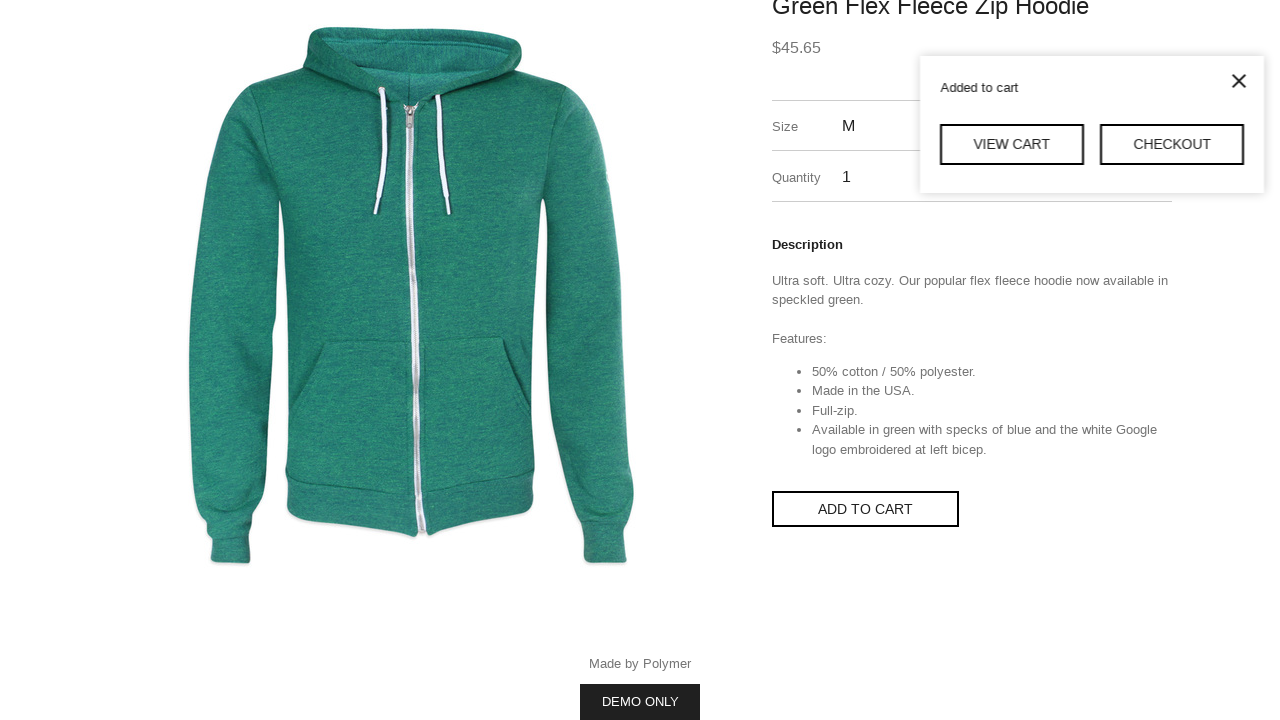

Clicked View Cart link to proceed to final cart view
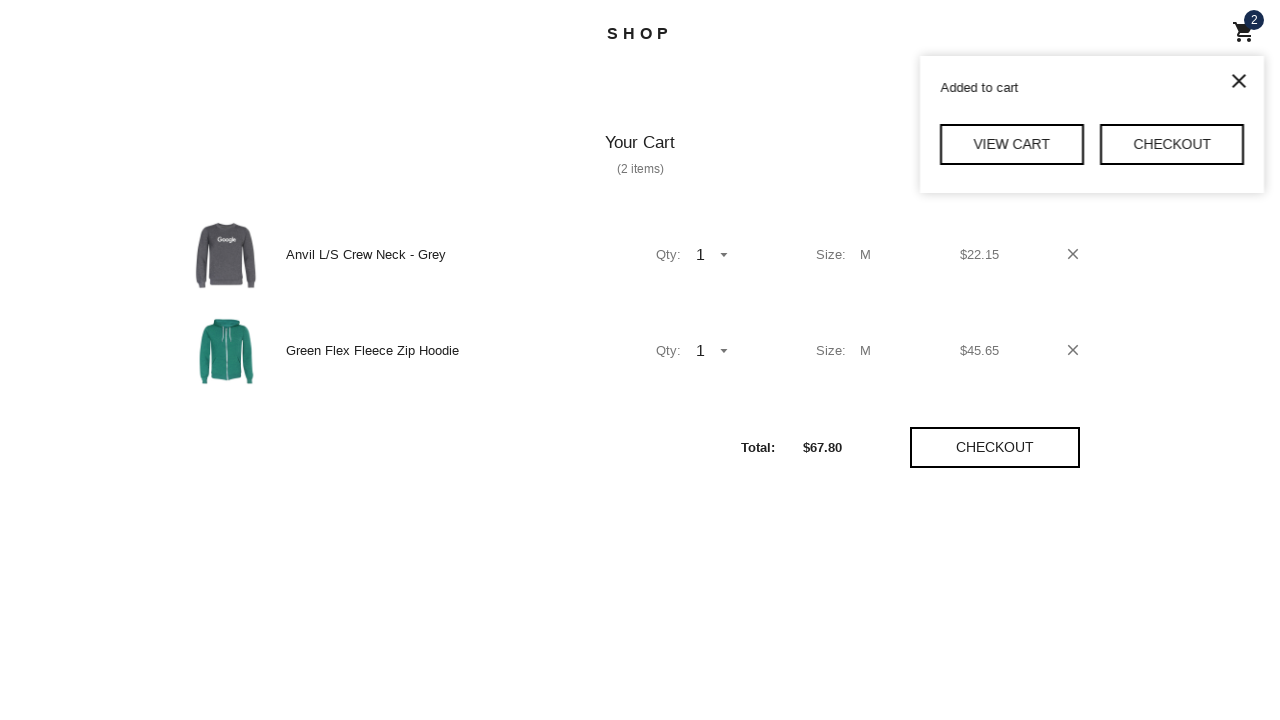

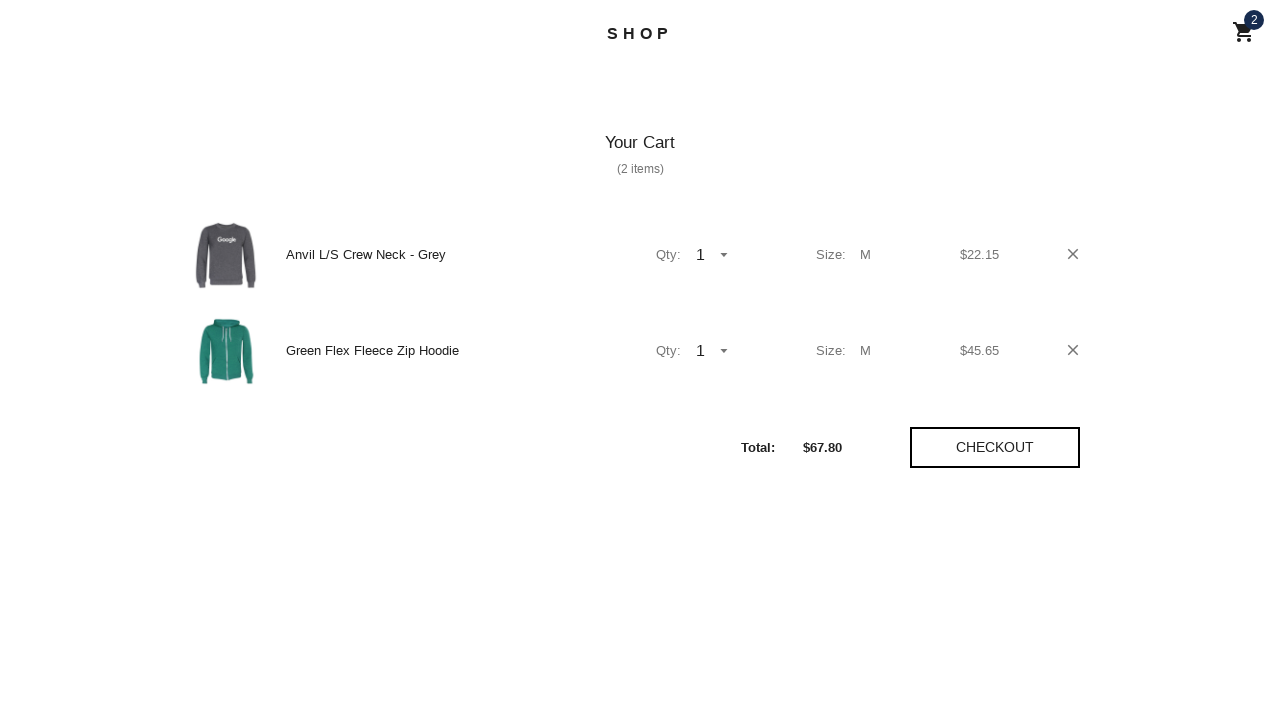